Tests a gas dynamics calculator by iterating through different Mach numbers and calculating shocked density and velocity values for each configuration

Starting URL: https://silver.neep.wisc.edu/~shock/tools/gdcalc.html

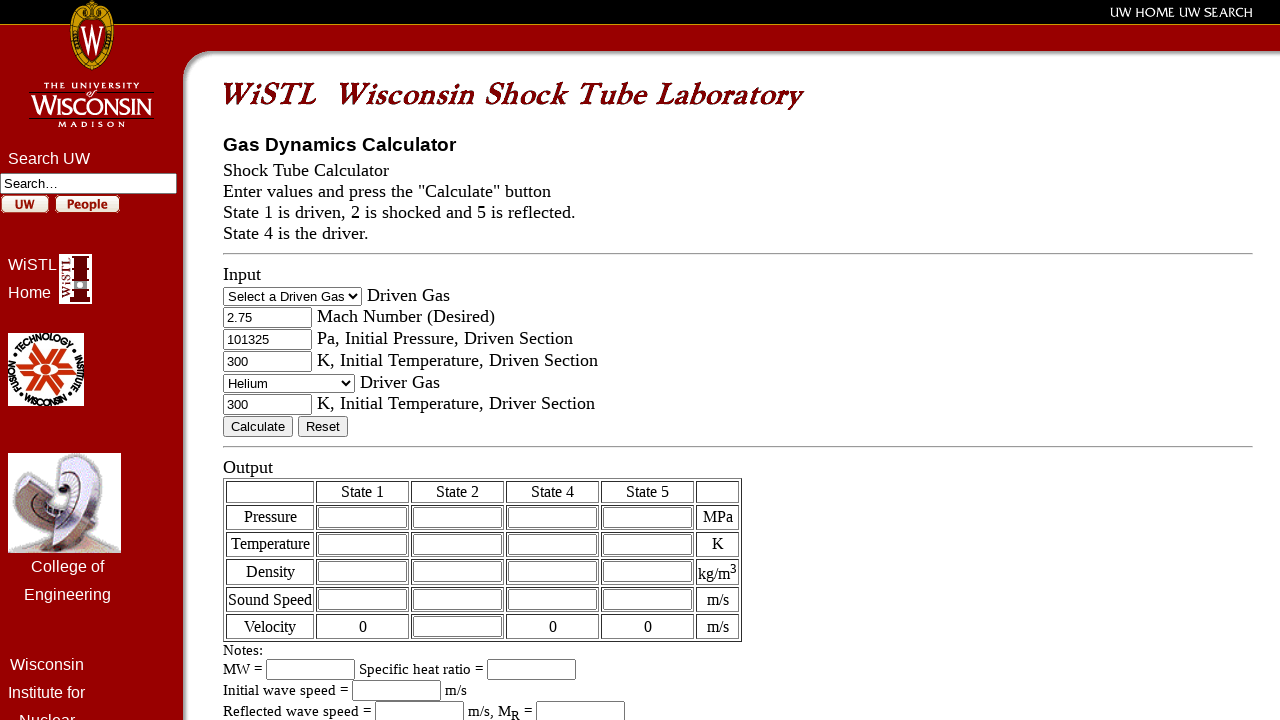

Selected 'Air' as driven gas on select[name='drivengas']
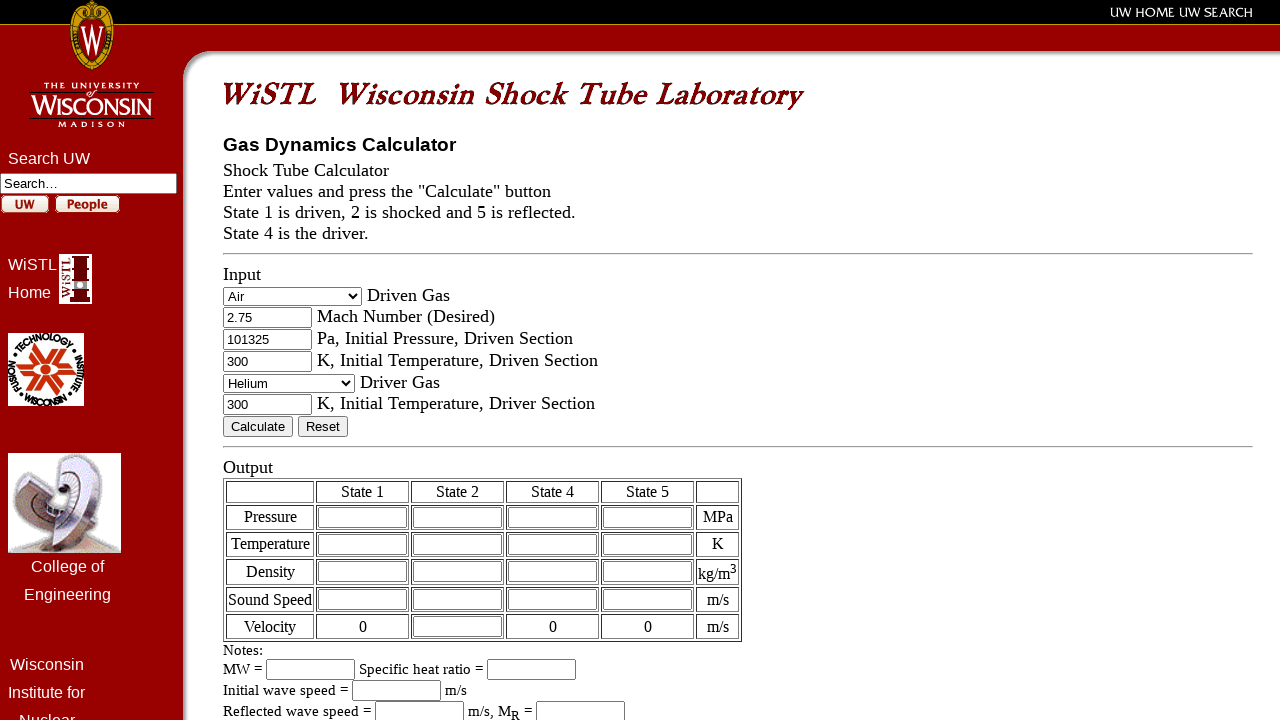

Entered Mach number 3.0 on input[name='mach']
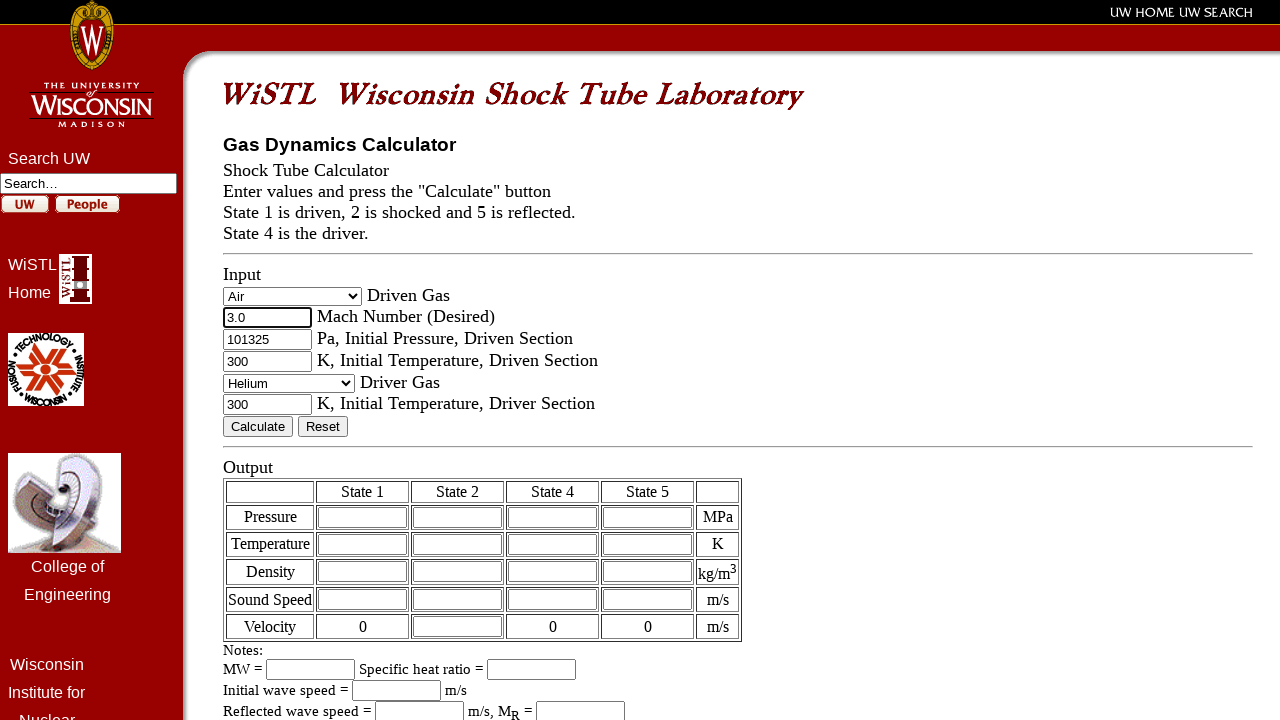

Entered initial pressure 101325 Pa on input[name='pinit']
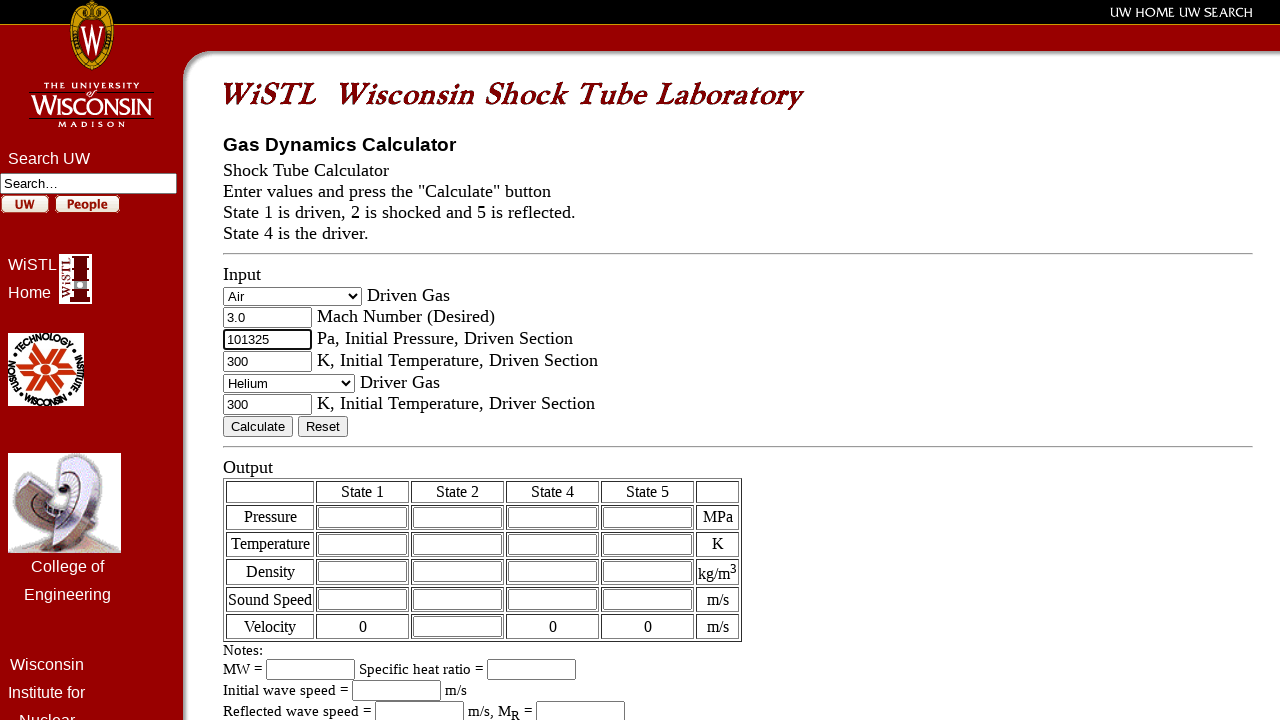

Entered initial temperature 293 K on input[name='tinit']
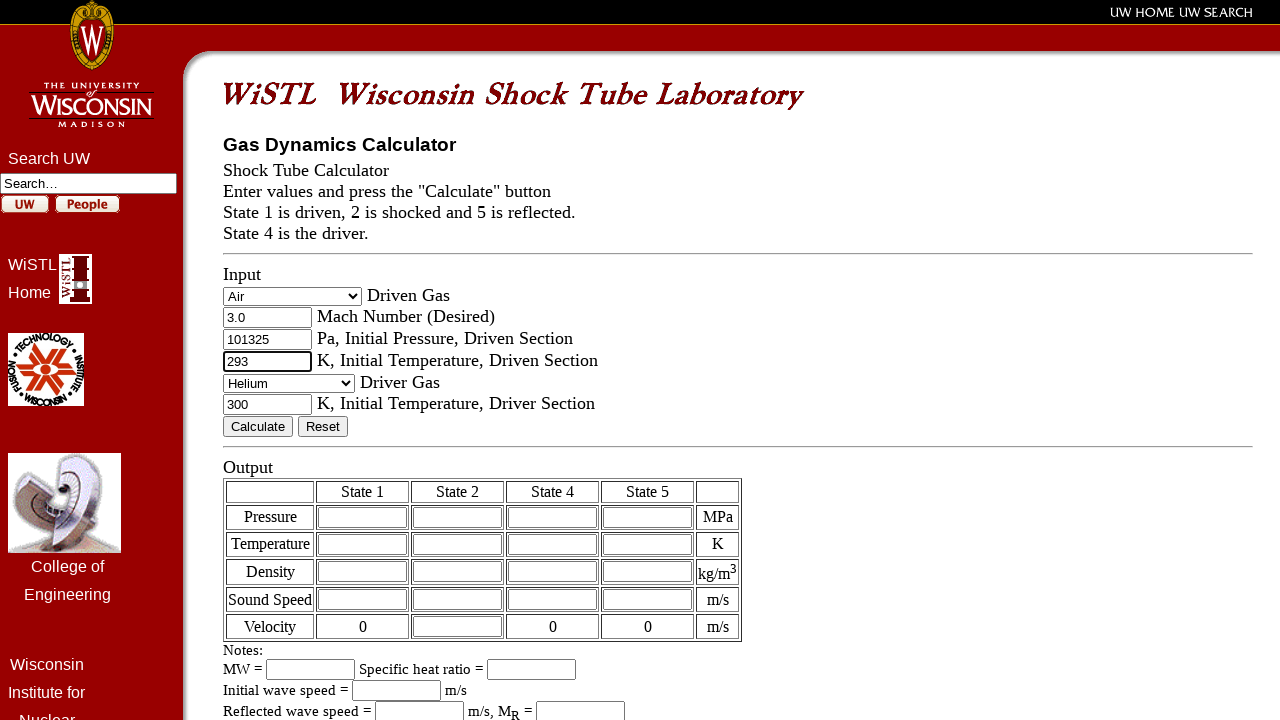

Clicked calculate button at (258, 426) on input[name='convert']
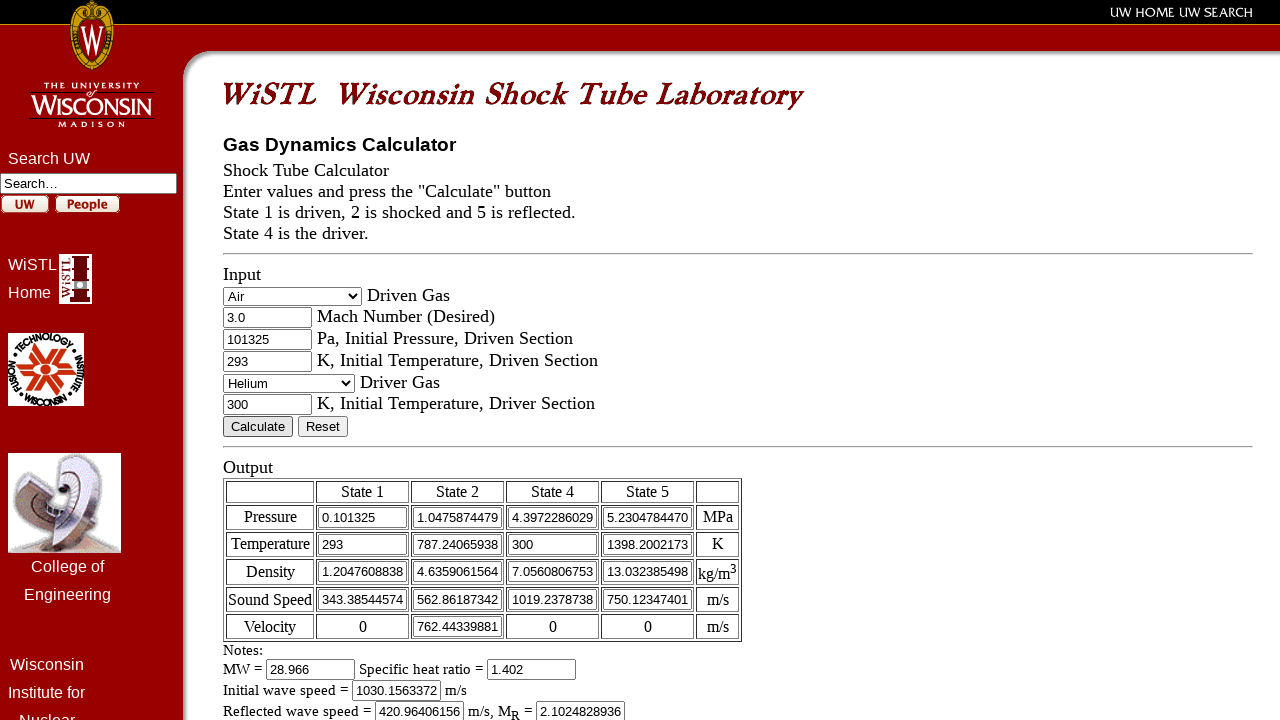

Waited 2000ms for calculation results
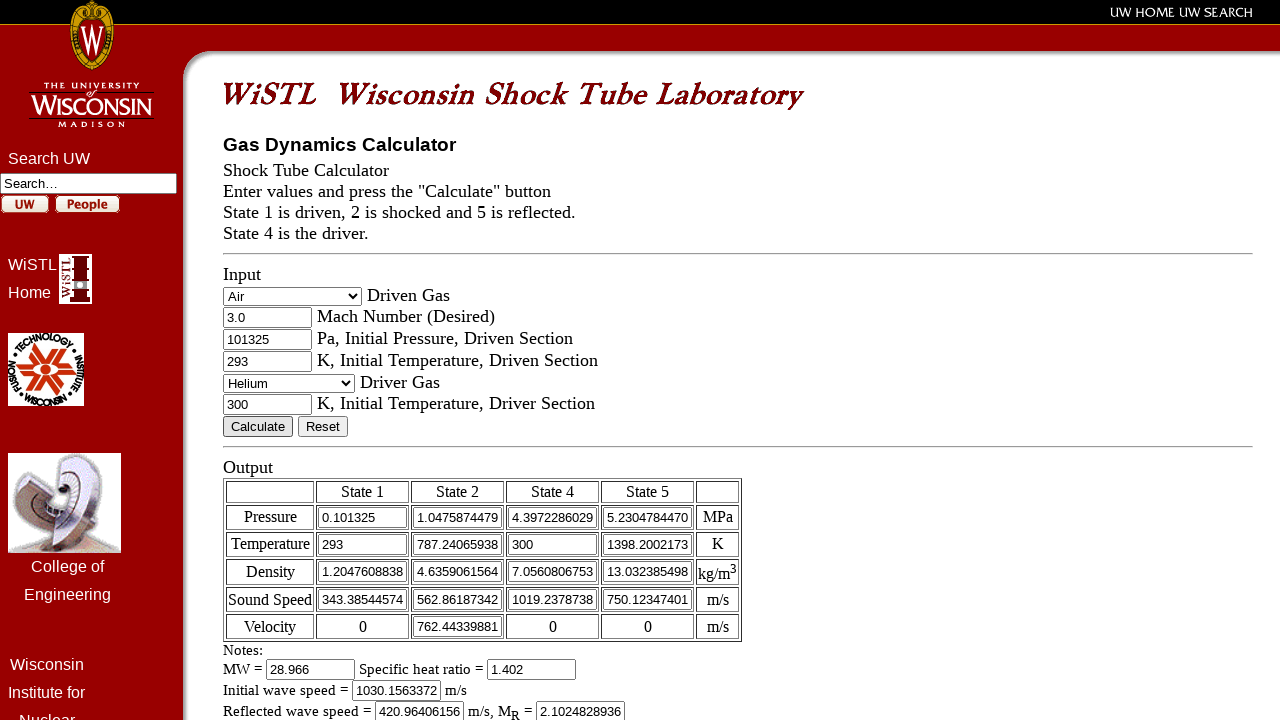

Shocked density field appeared
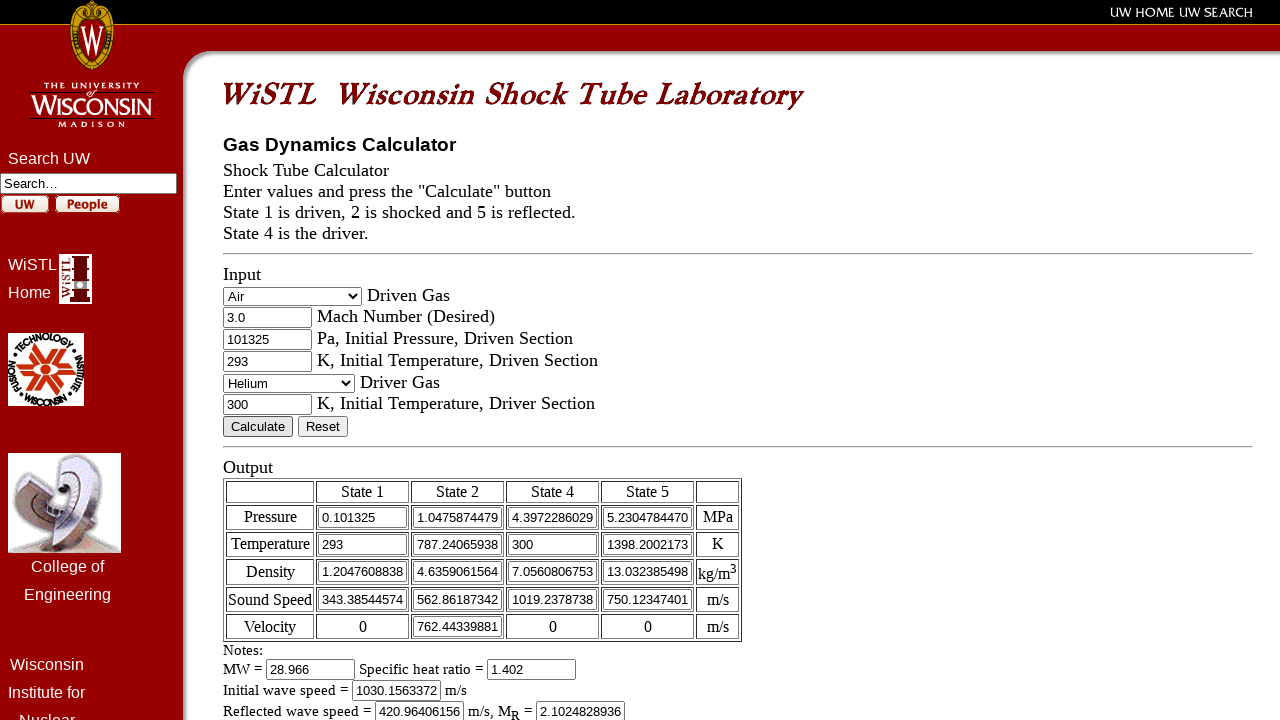

Shocked velocity field appeared
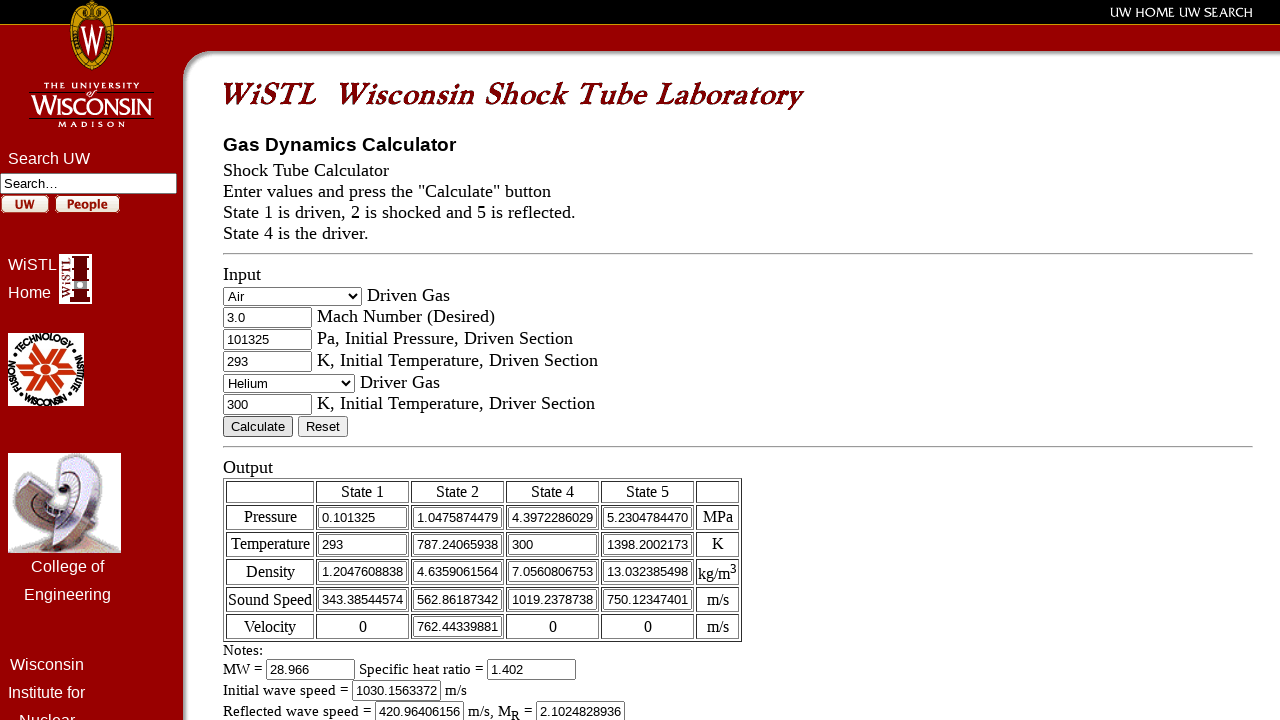

Selected 'Air' as driven gas on select[name='drivengas']
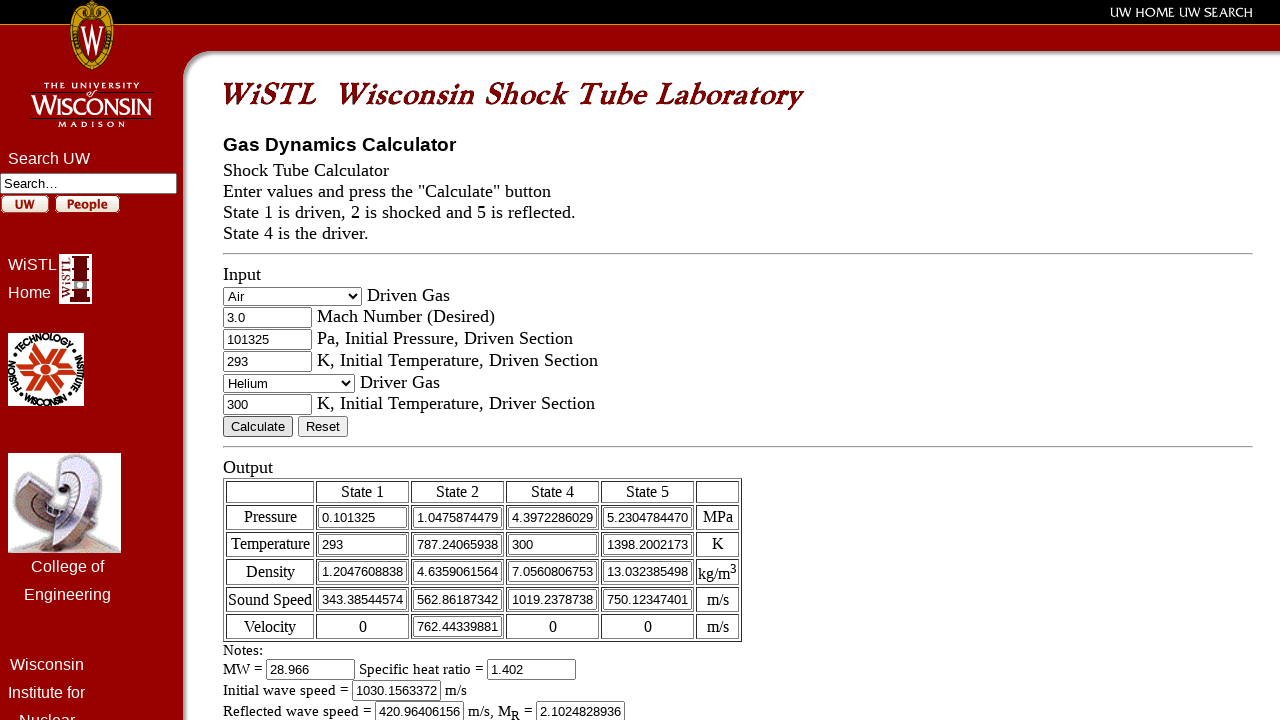

Entered Mach number 3.5 on input[name='mach']
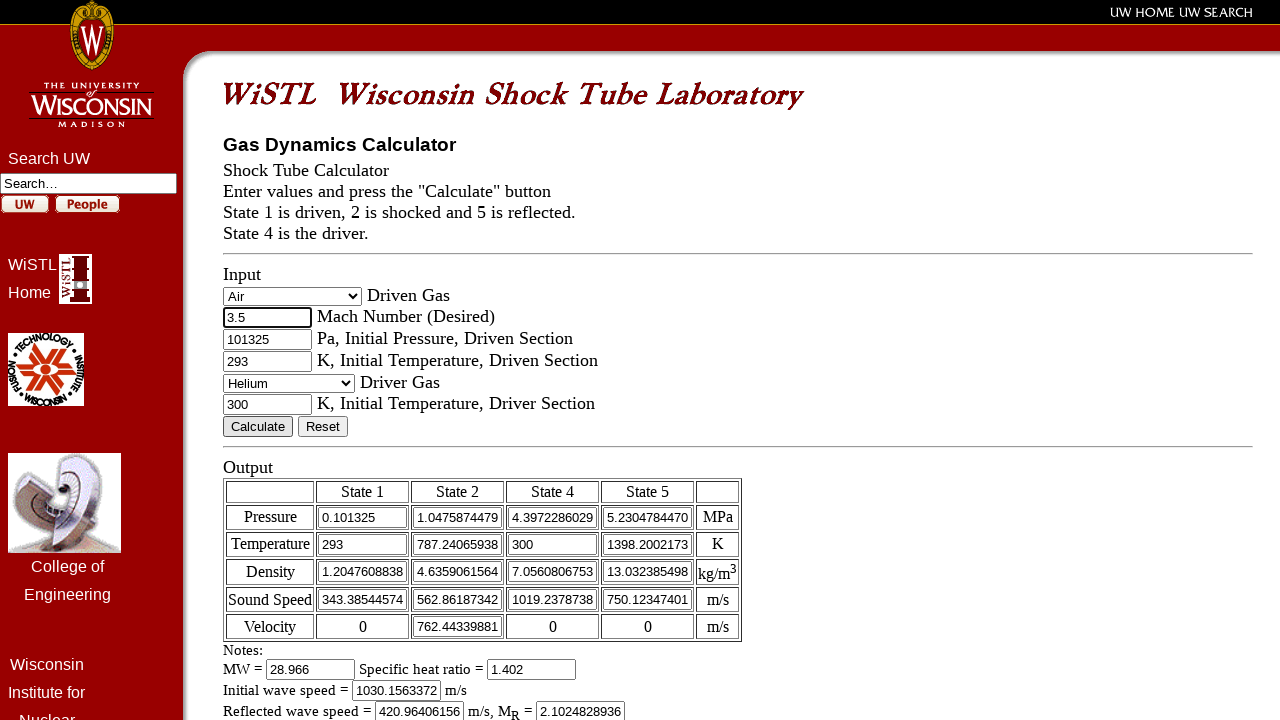

Entered initial pressure 101325 Pa on input[name='pinit']
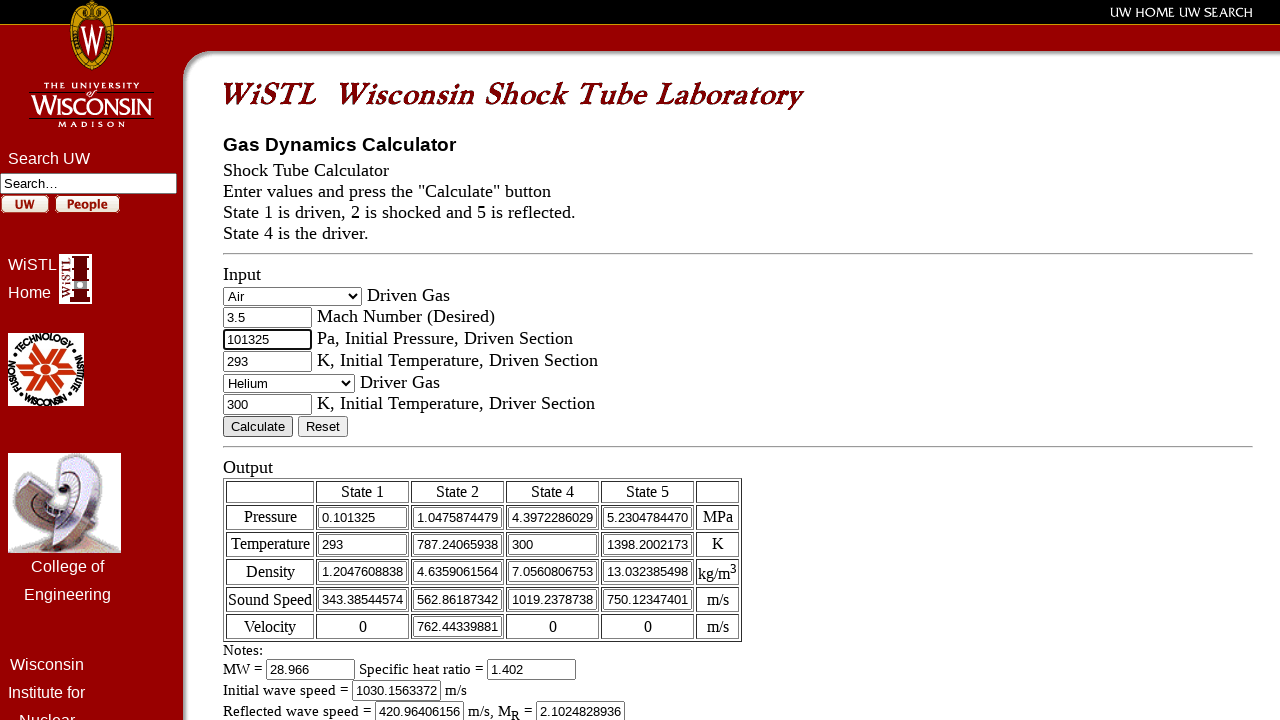

Entered initial temperature 293 K on input[name='tinit']
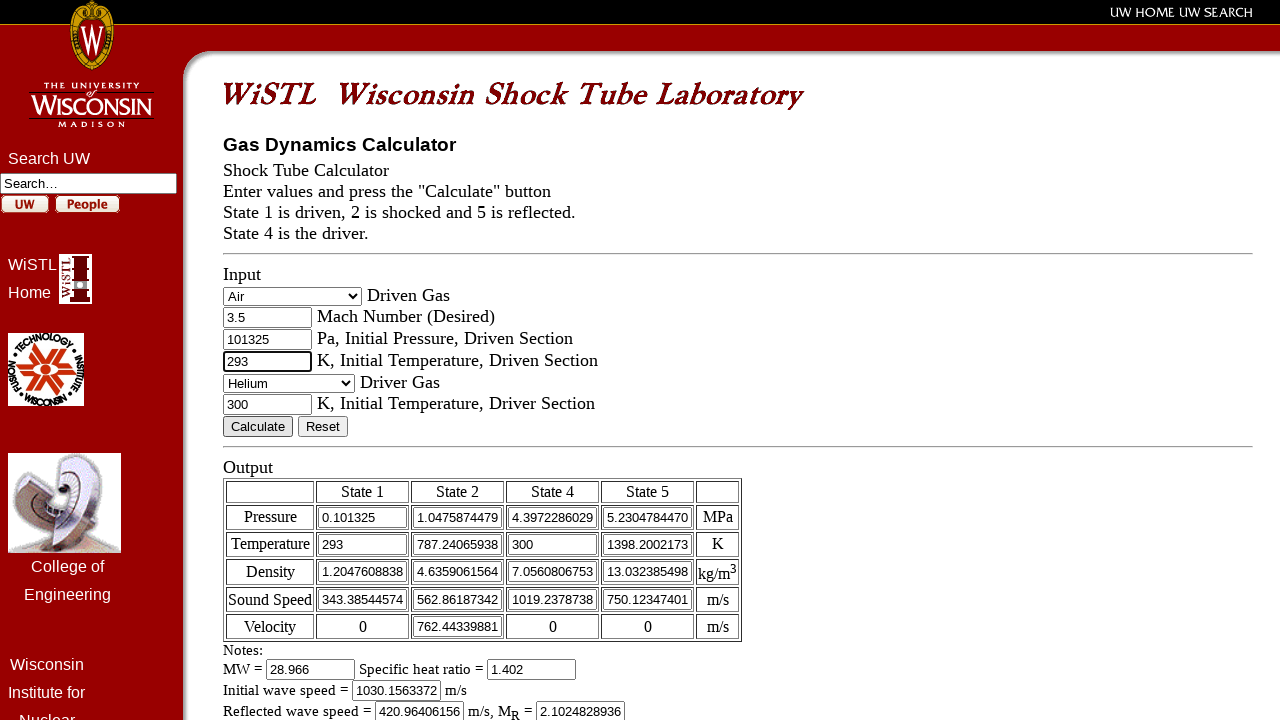

Clicked calculate button at (258, 426) on input[name='convert']
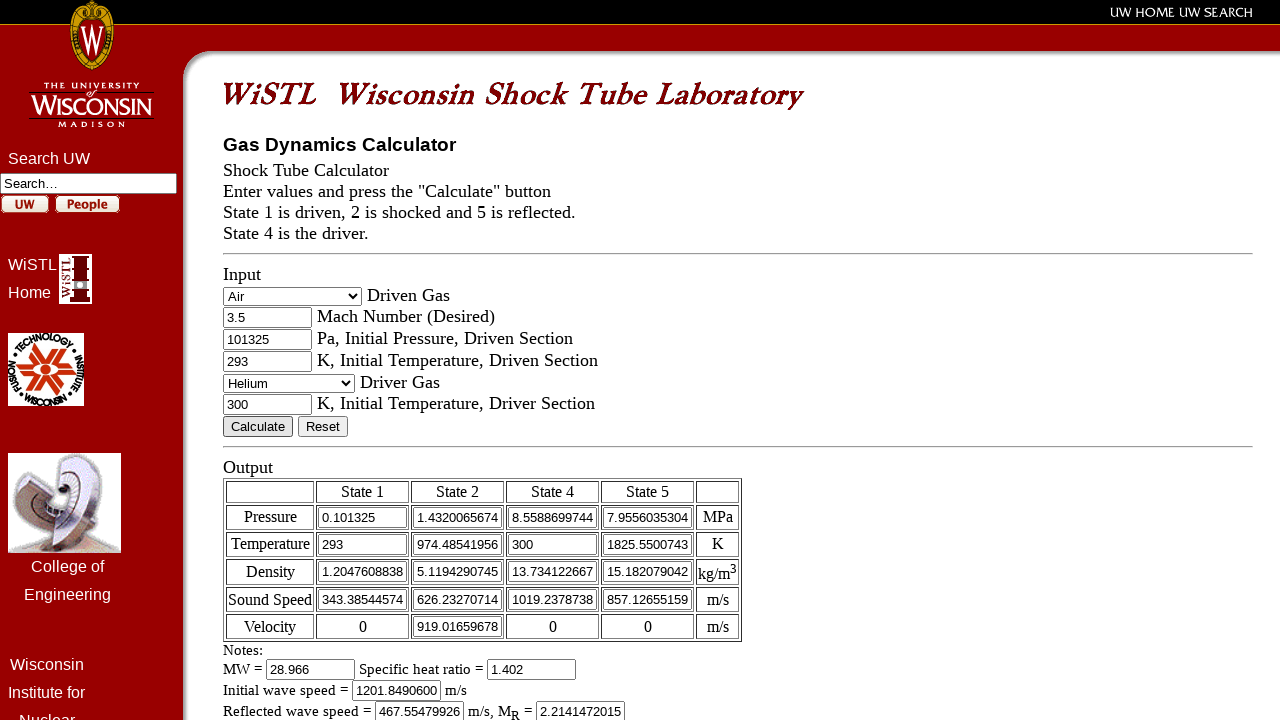

Waited 2000ms for calculation results
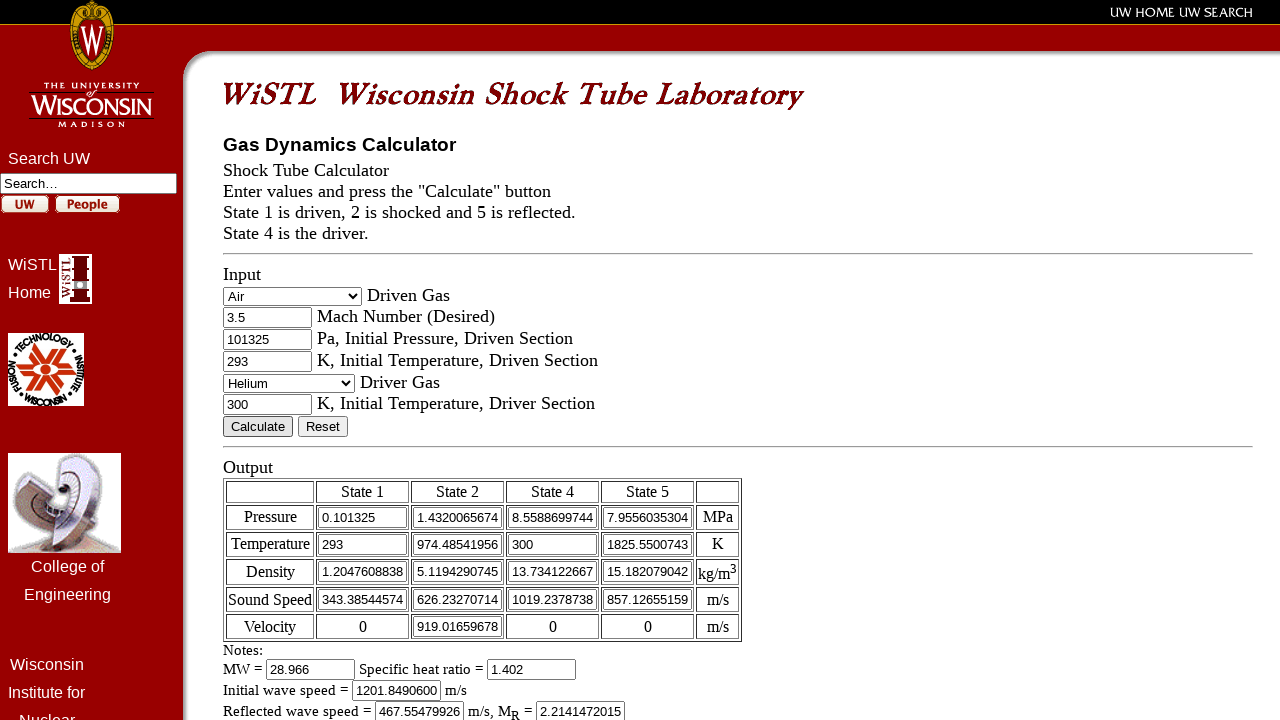

Shocked density field appeared
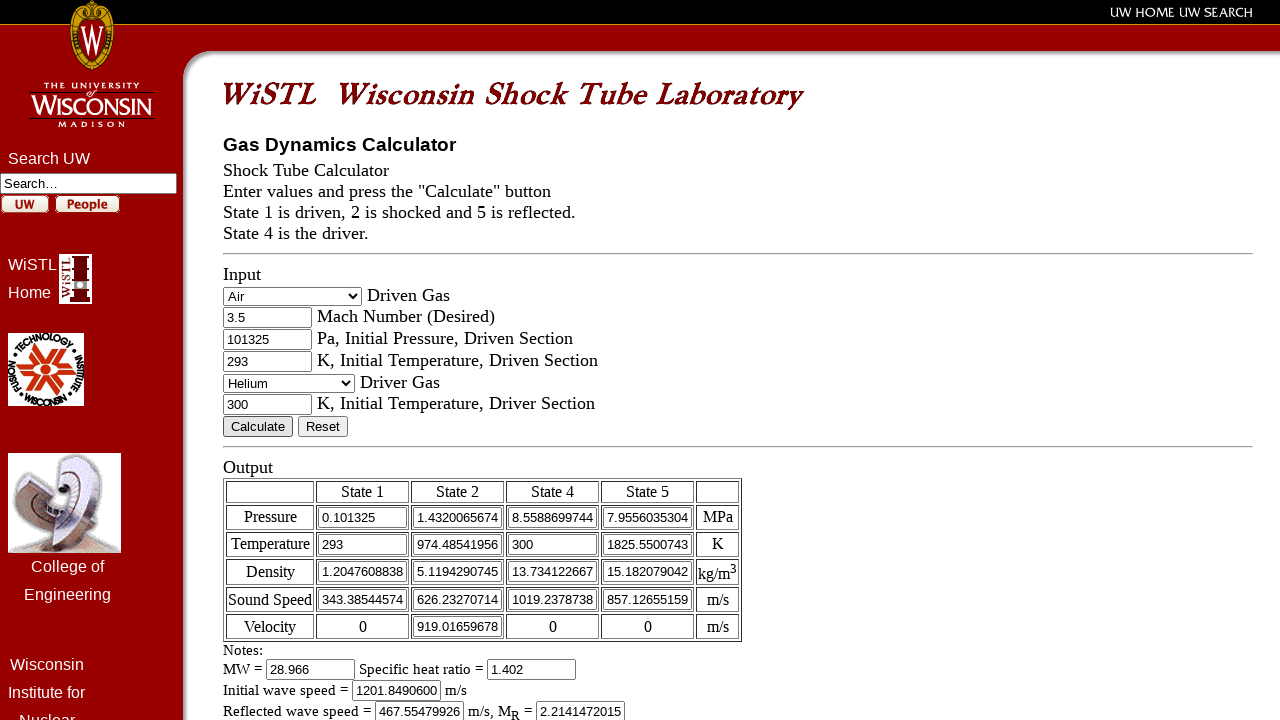

Shocked velocity field appeared
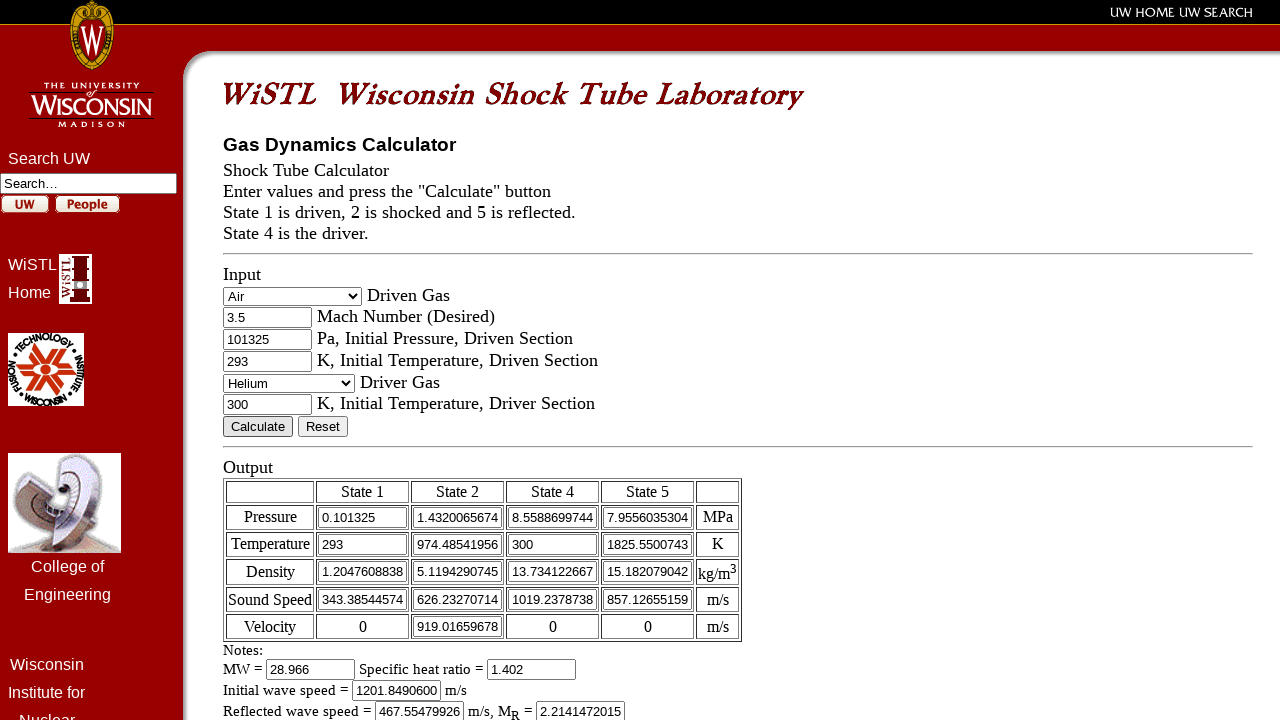

Selected 'Air' as driven gas on select[name='drivengas']
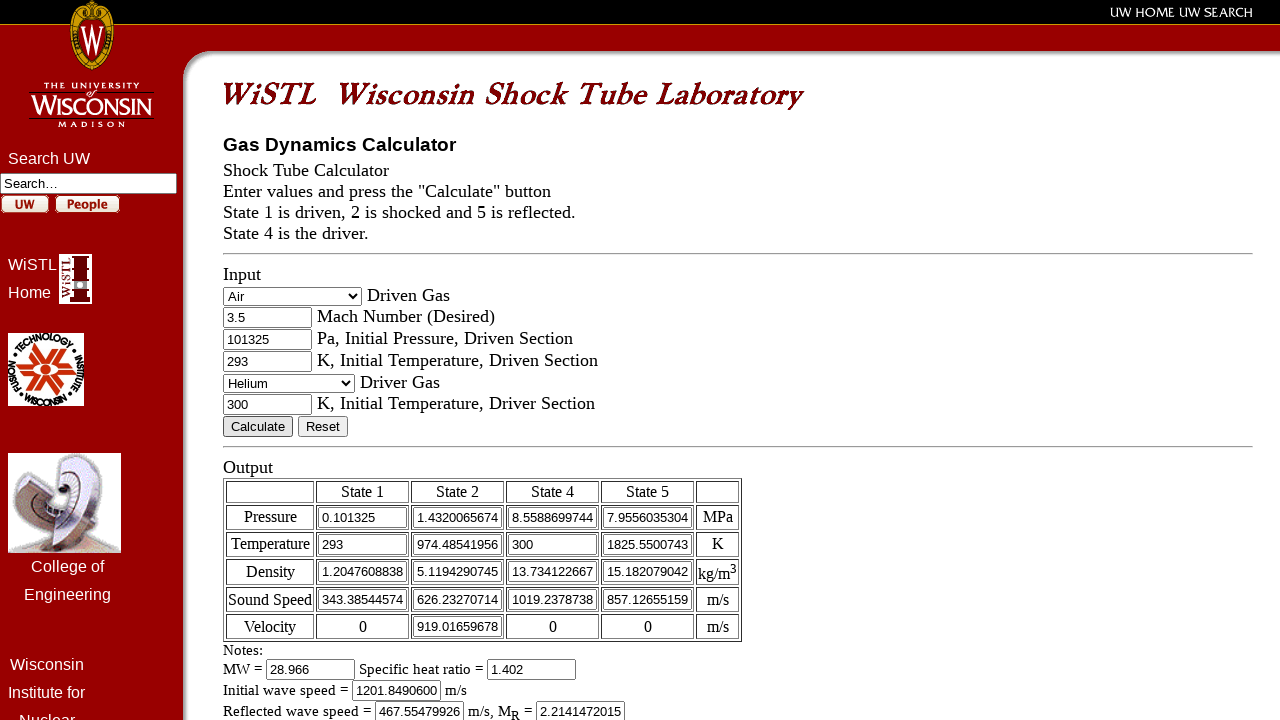

Entered Mach number 4.0 on input[name='mach']
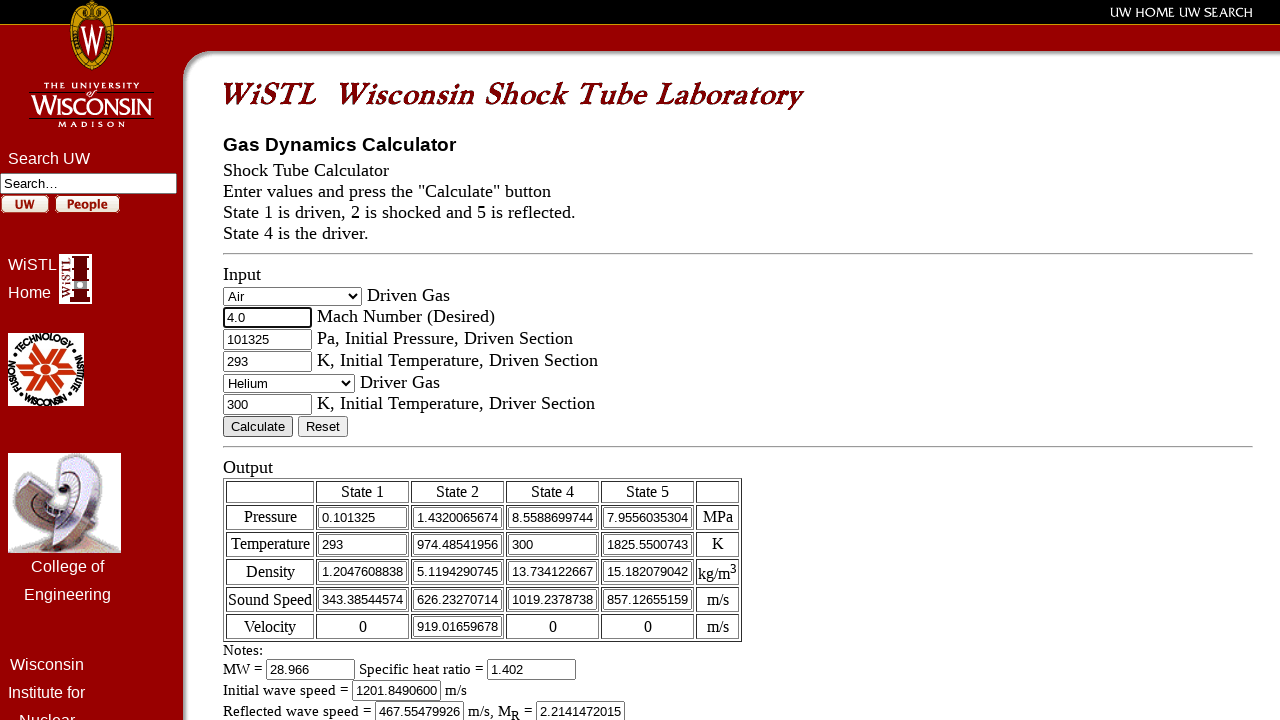

Entered initial pressure 101325 Pa on input[name='pinit']
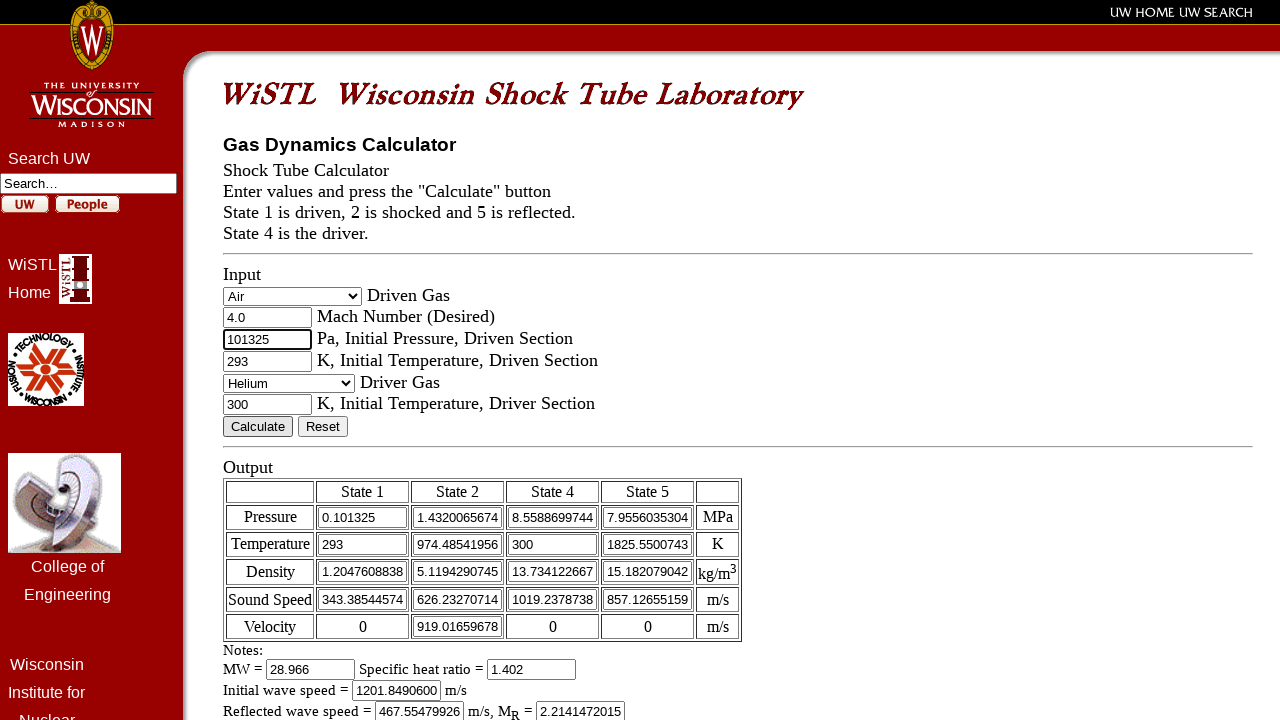

Entered initial temperature 293 K on input[name='tinit']
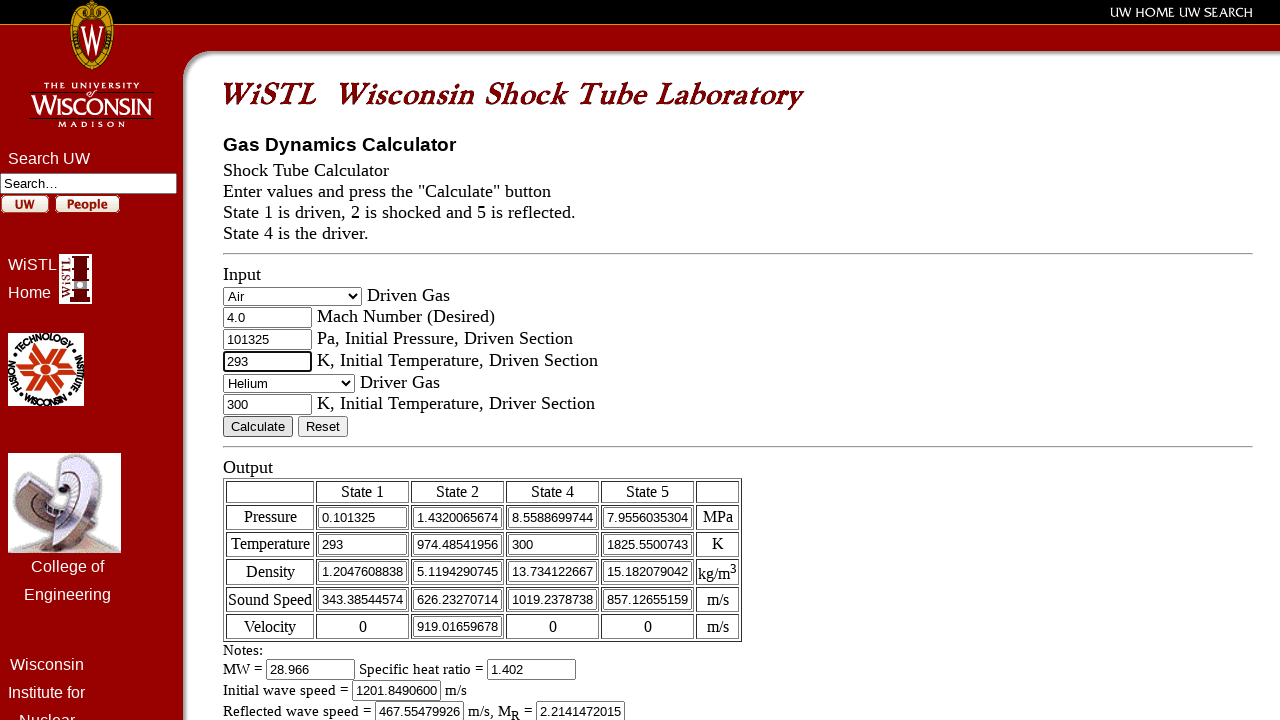

Clicked calculate button at (258, 426) on input[name='convert']
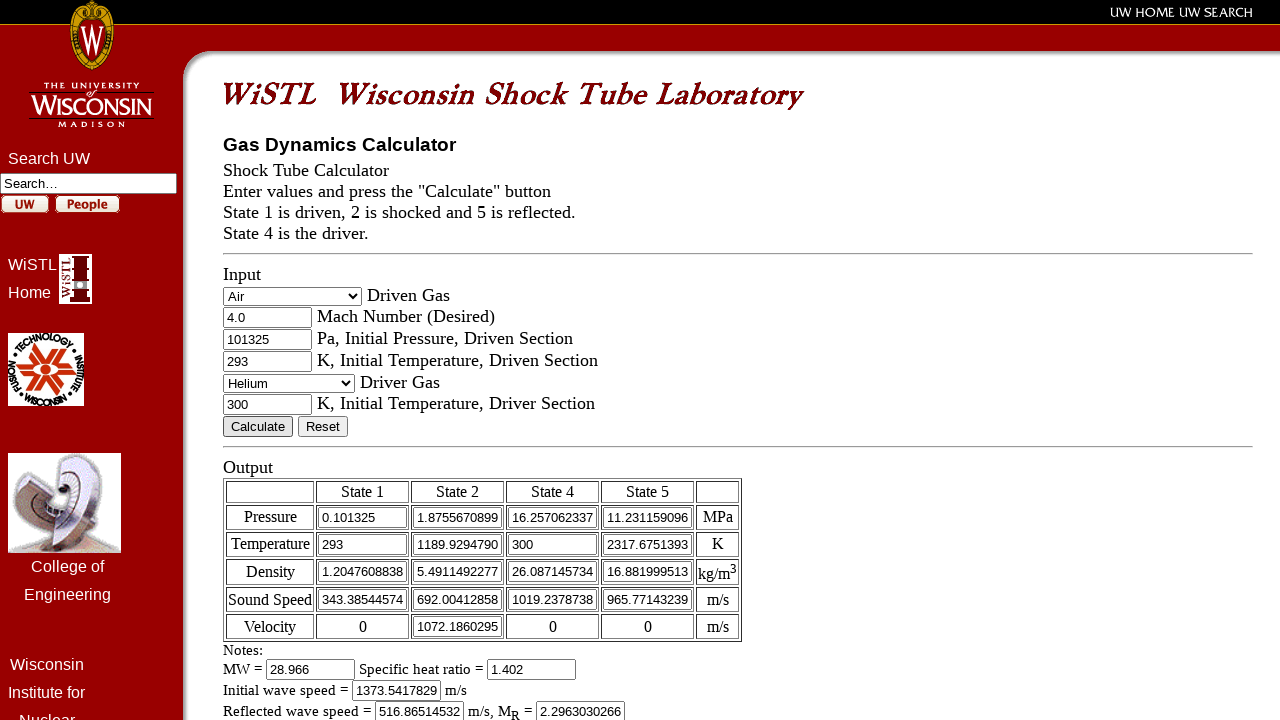

Waited 2000ms for calculation results
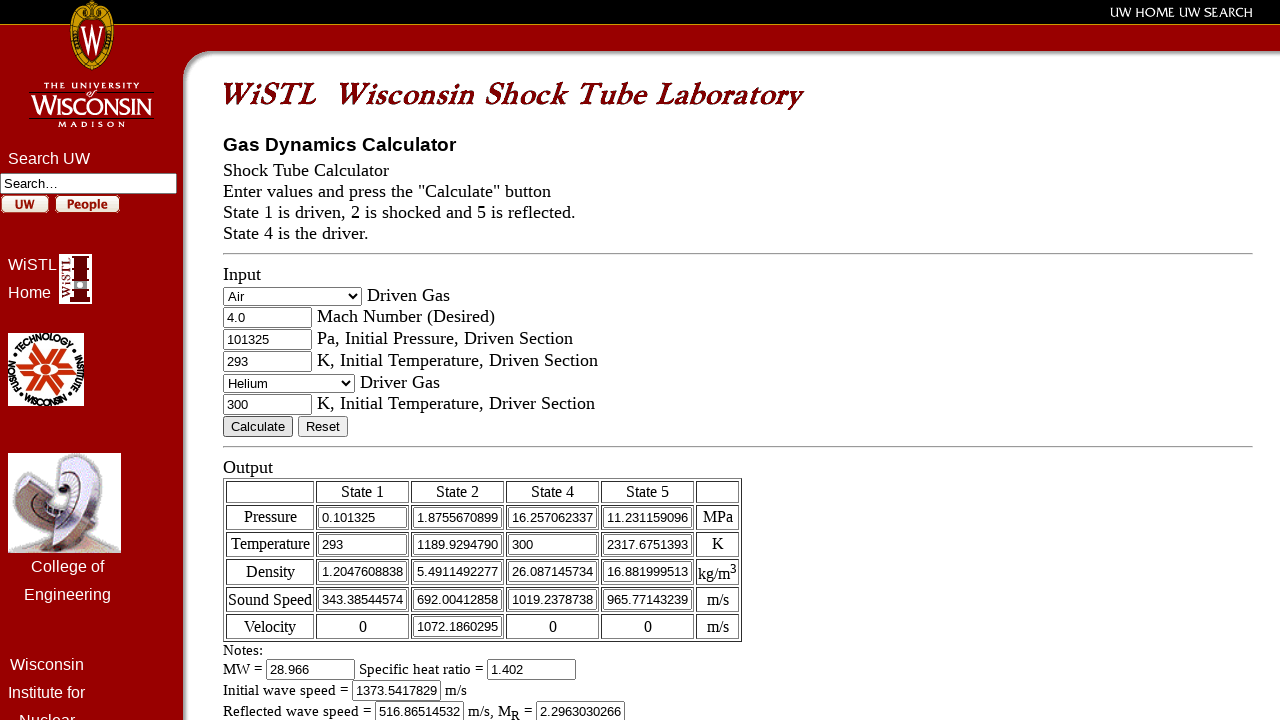

Shocked density field appeared
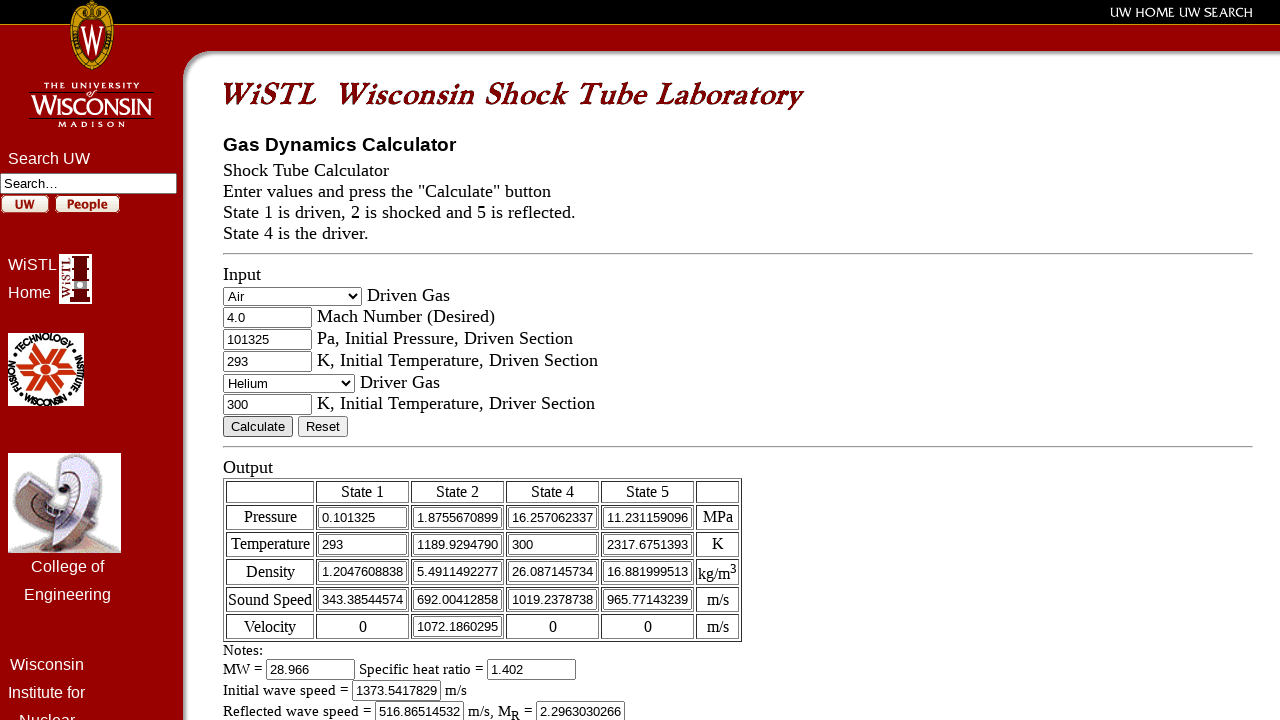

Shocked velocity field appeared
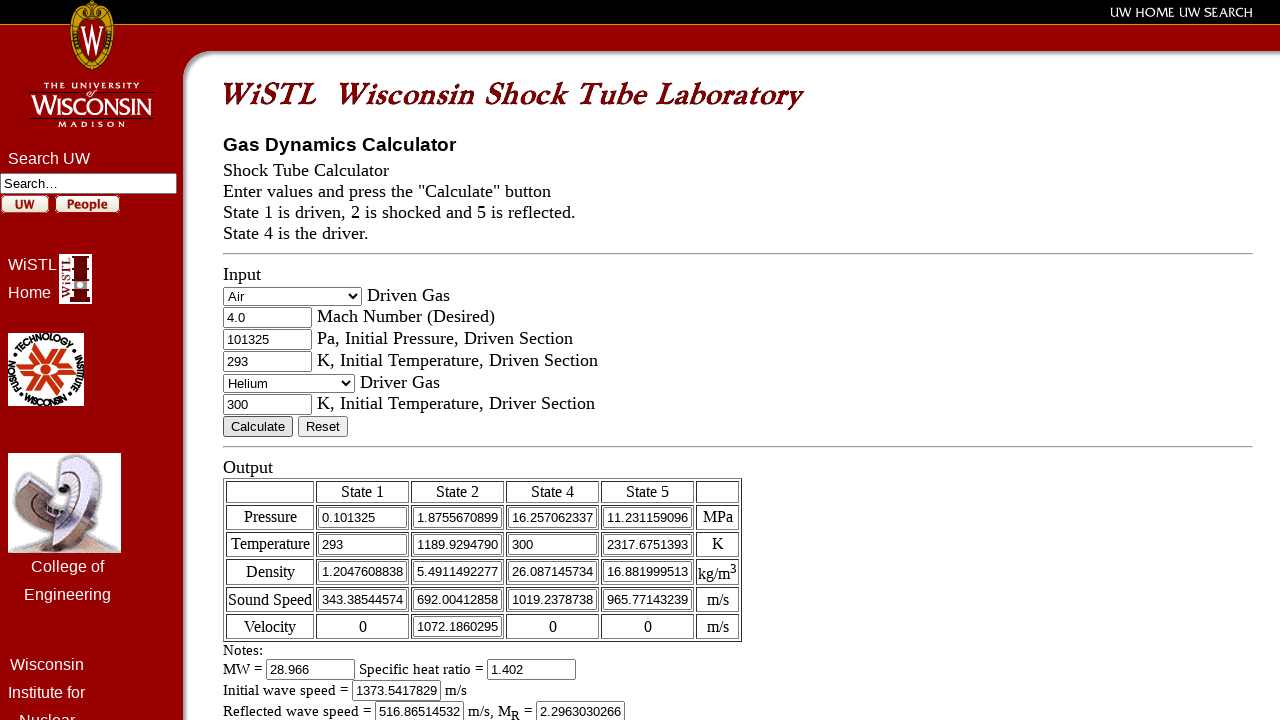

Selected 'Air' as driven gas on select[name='drivengas']
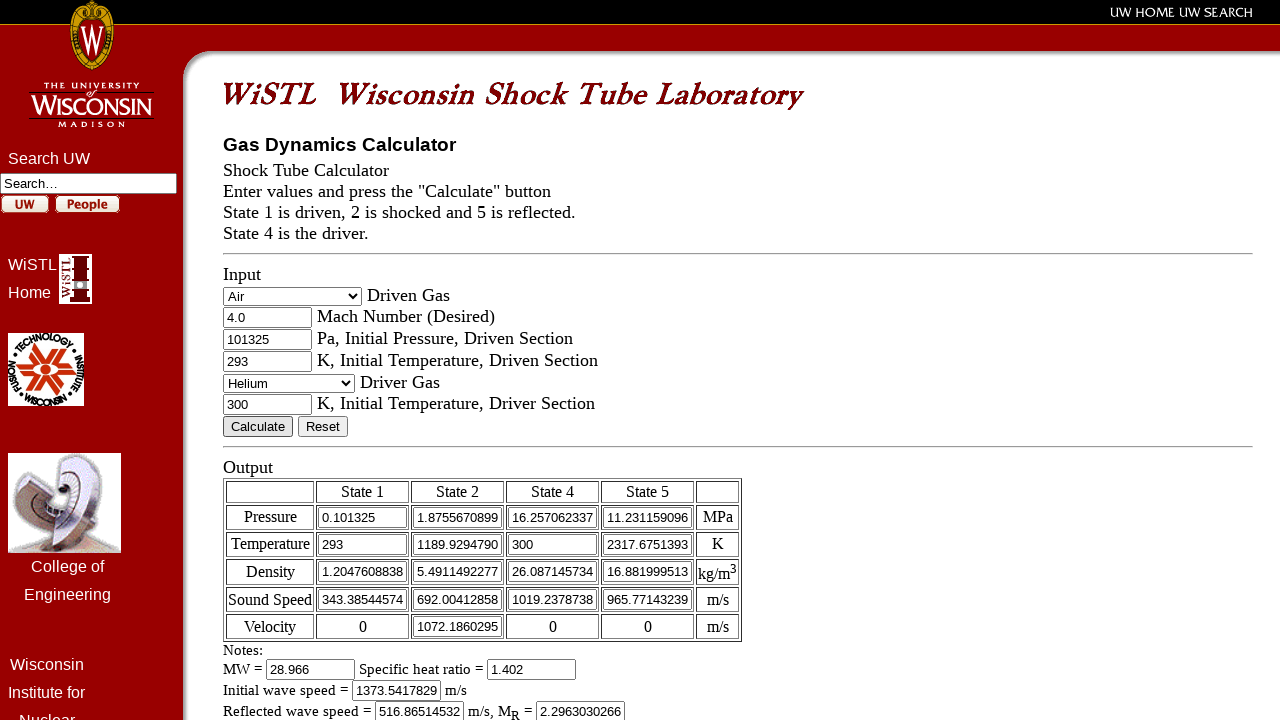

Entered Mach number 4.5 on input[name='mach']
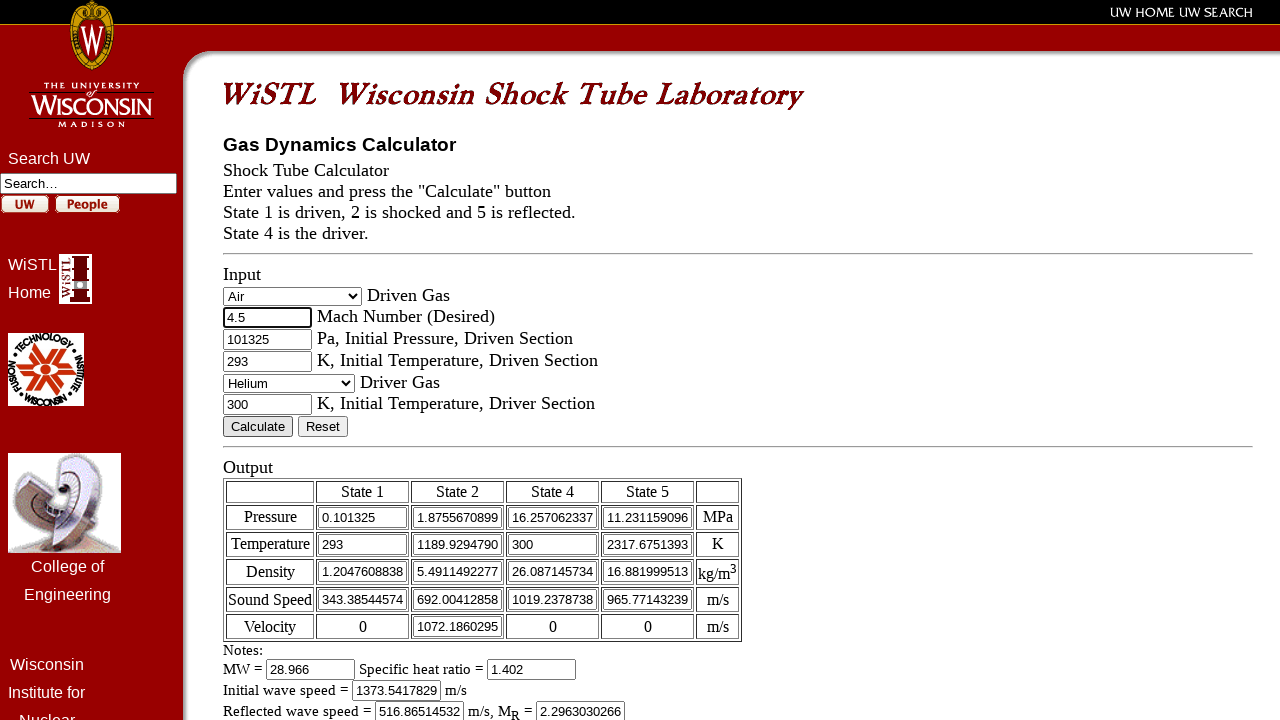

Entered initial pressure 101325 Pa on input[name='pinit']
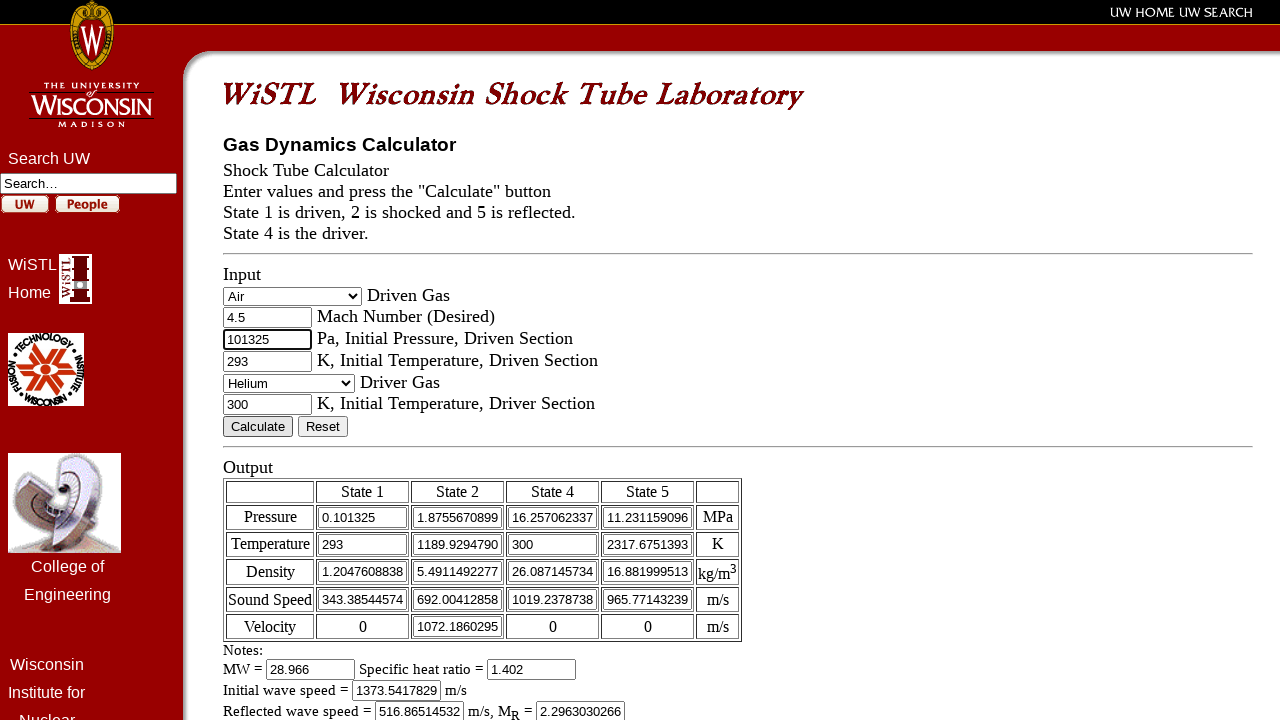

Entered initial temperature 293 K on input[name='tinit']
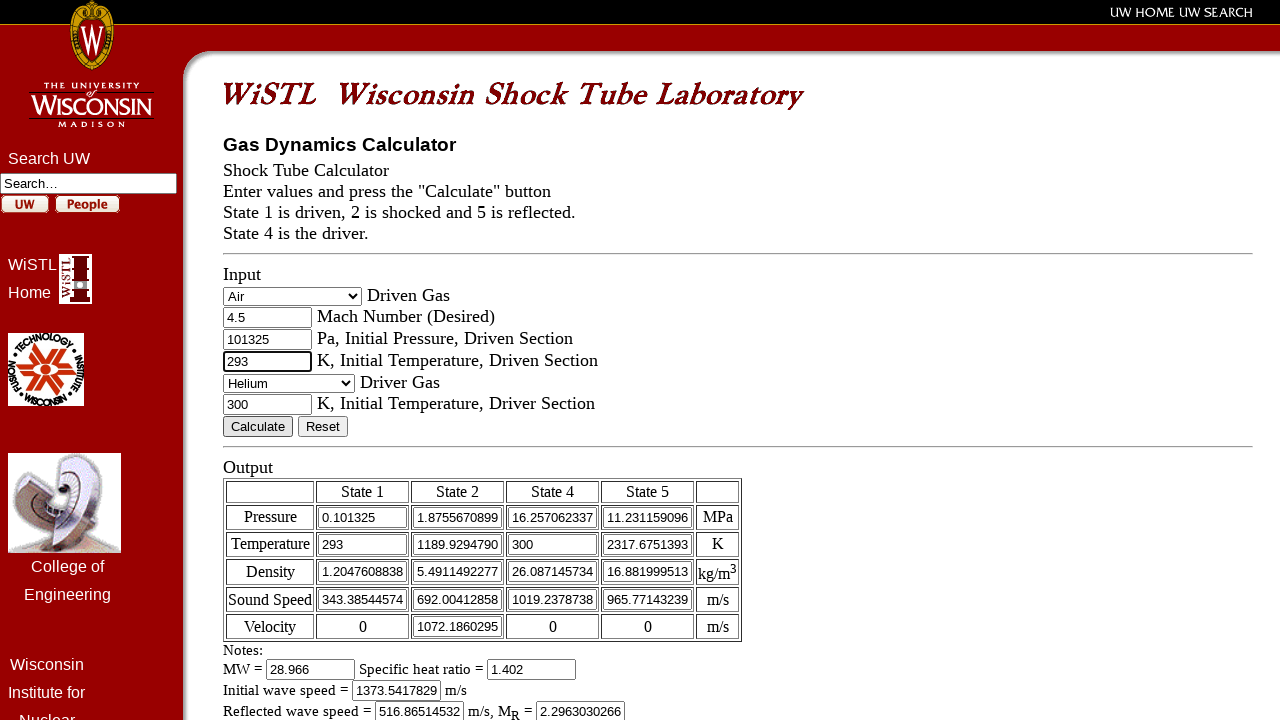

Clicked calculate button at (258, 426) on input[name='convert']
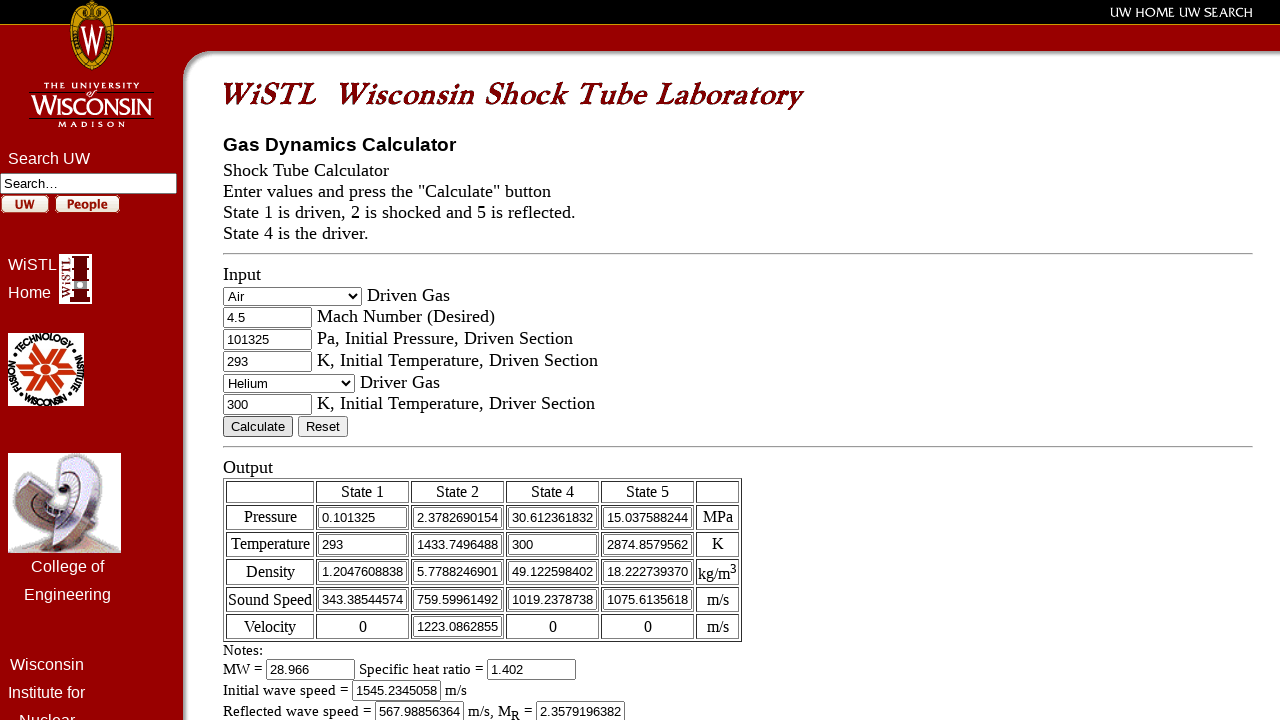

Waited 2000ms for calculation results
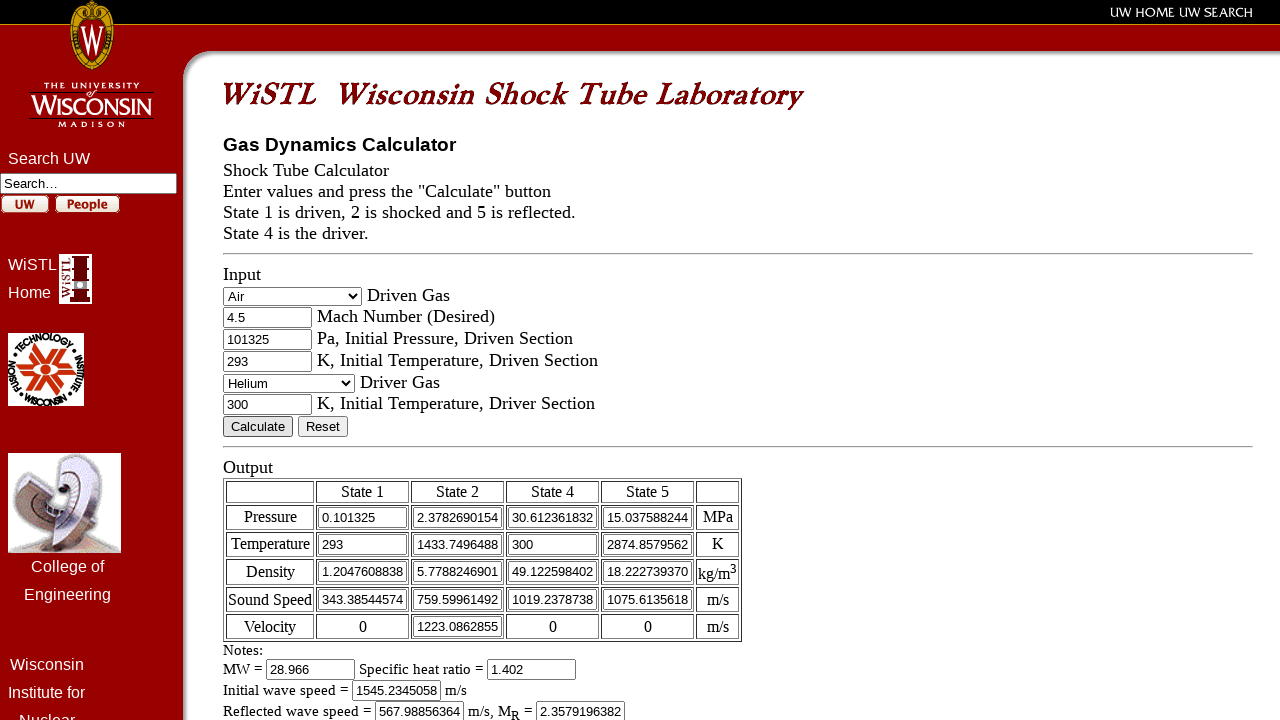

Shocked density field appeared
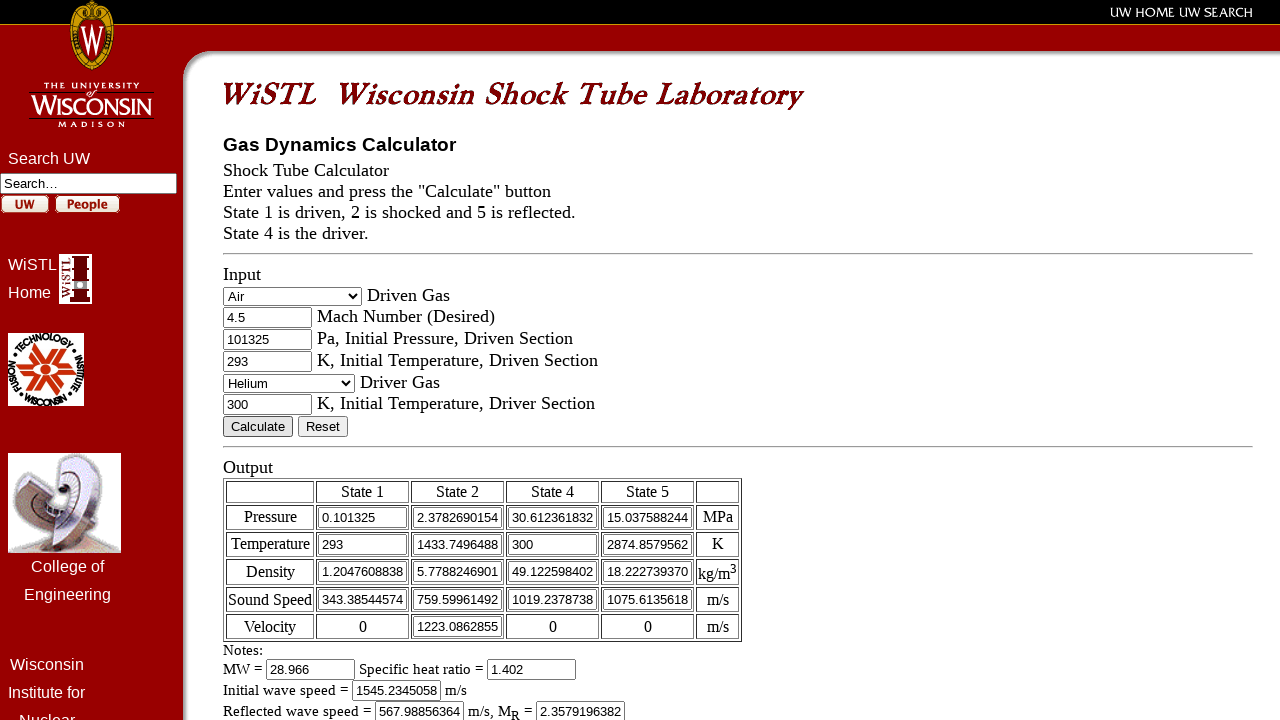

Shocked velocity field appeared
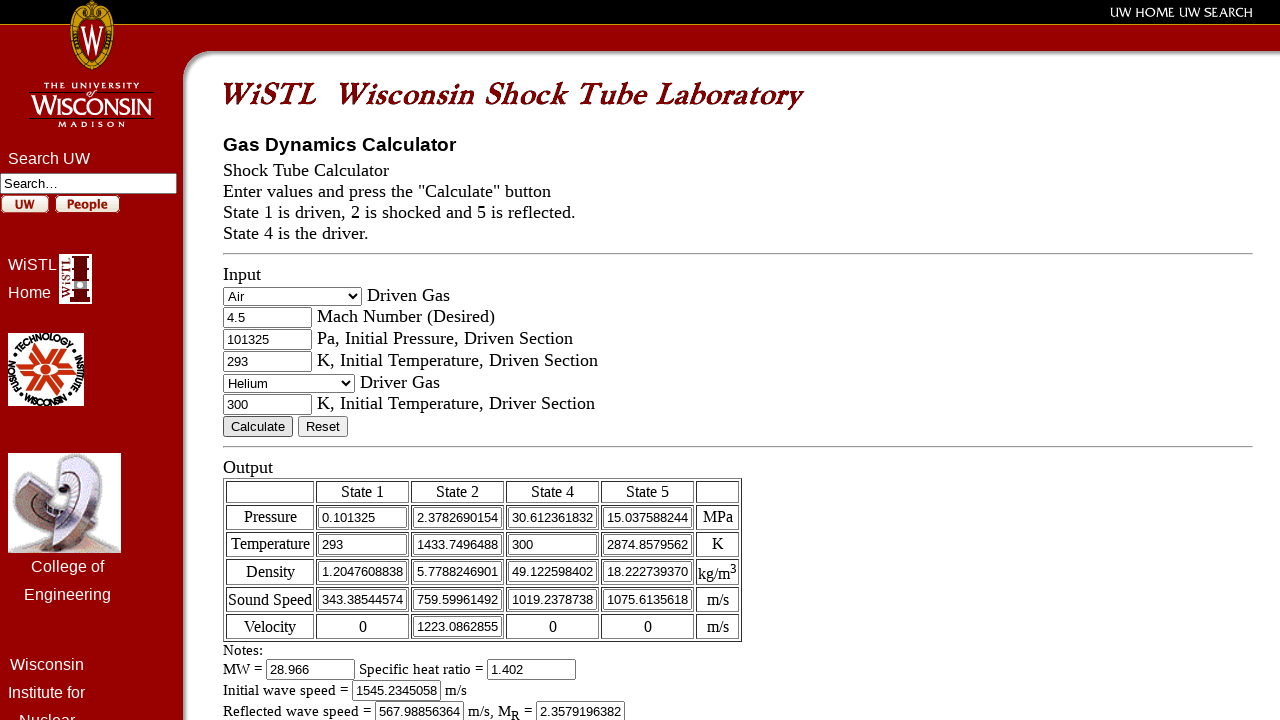

Selected 'Air' as driven gas on select[name='drivengas']
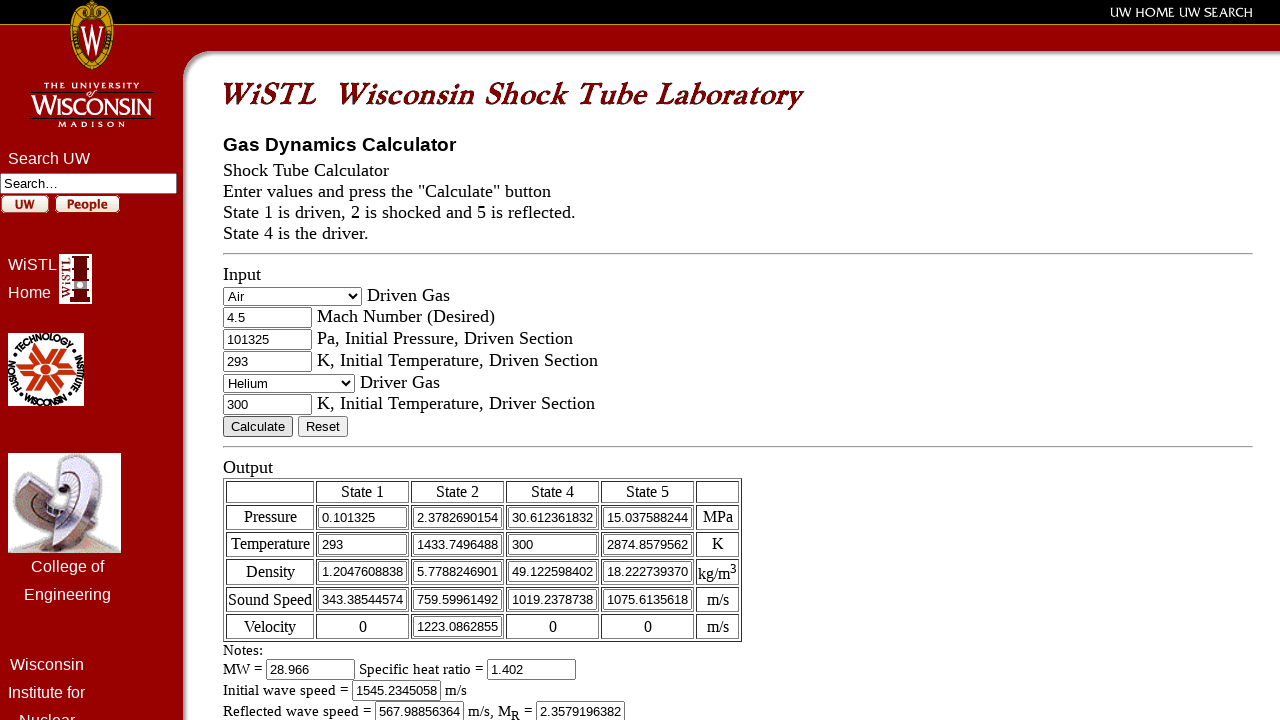

Entered Mach number 5.0 on input[name='mach']
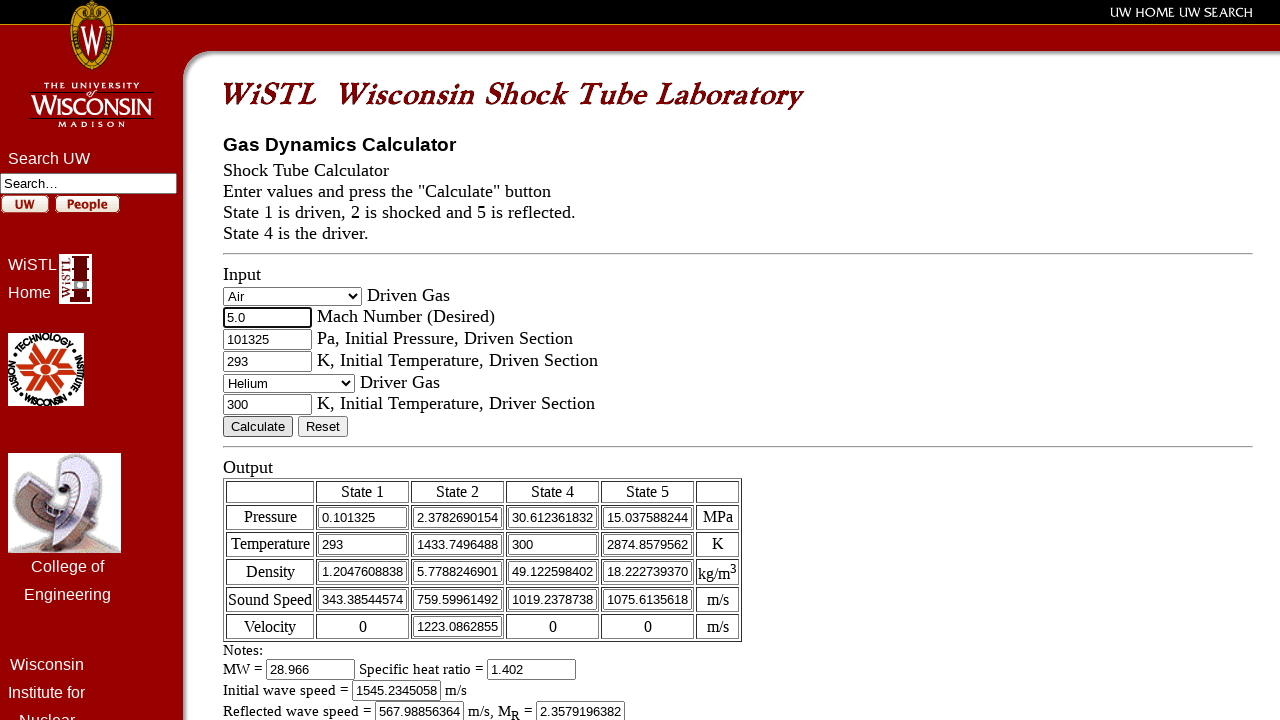

Entered initial pressure 101325 Pa on input[name='pinit']
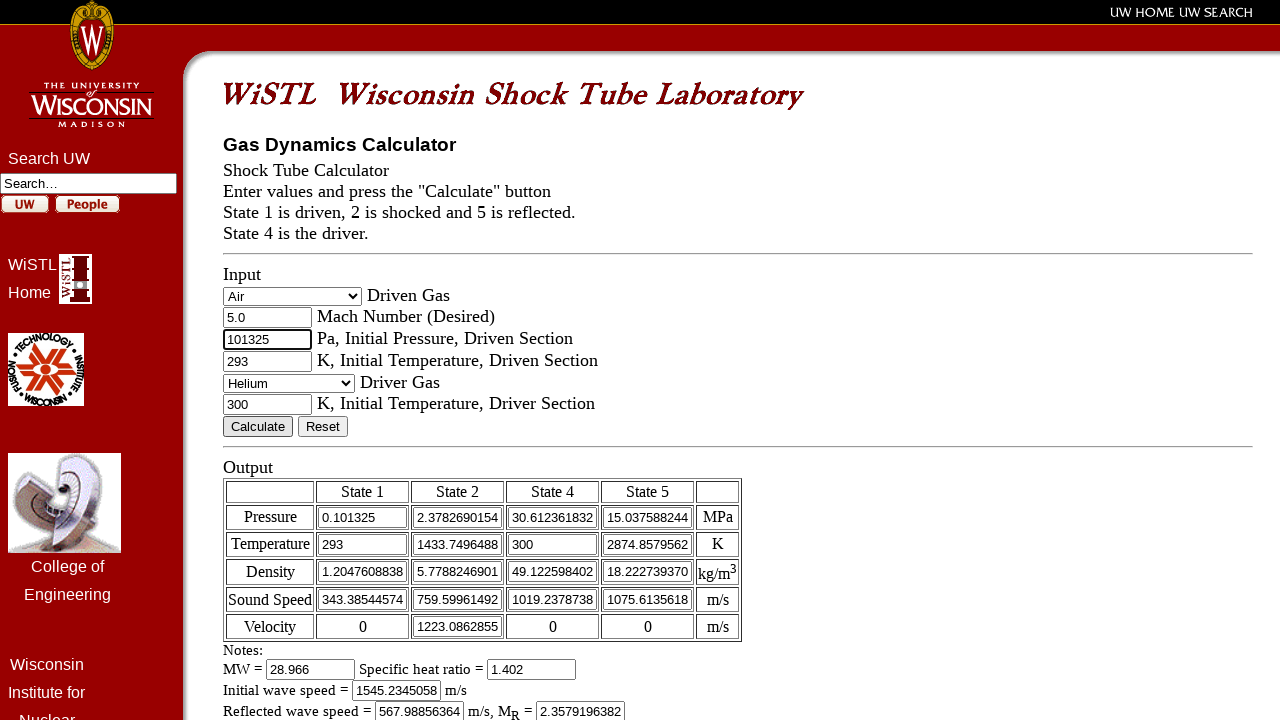

Entered initial temperature 293 K on input[name='tinit']
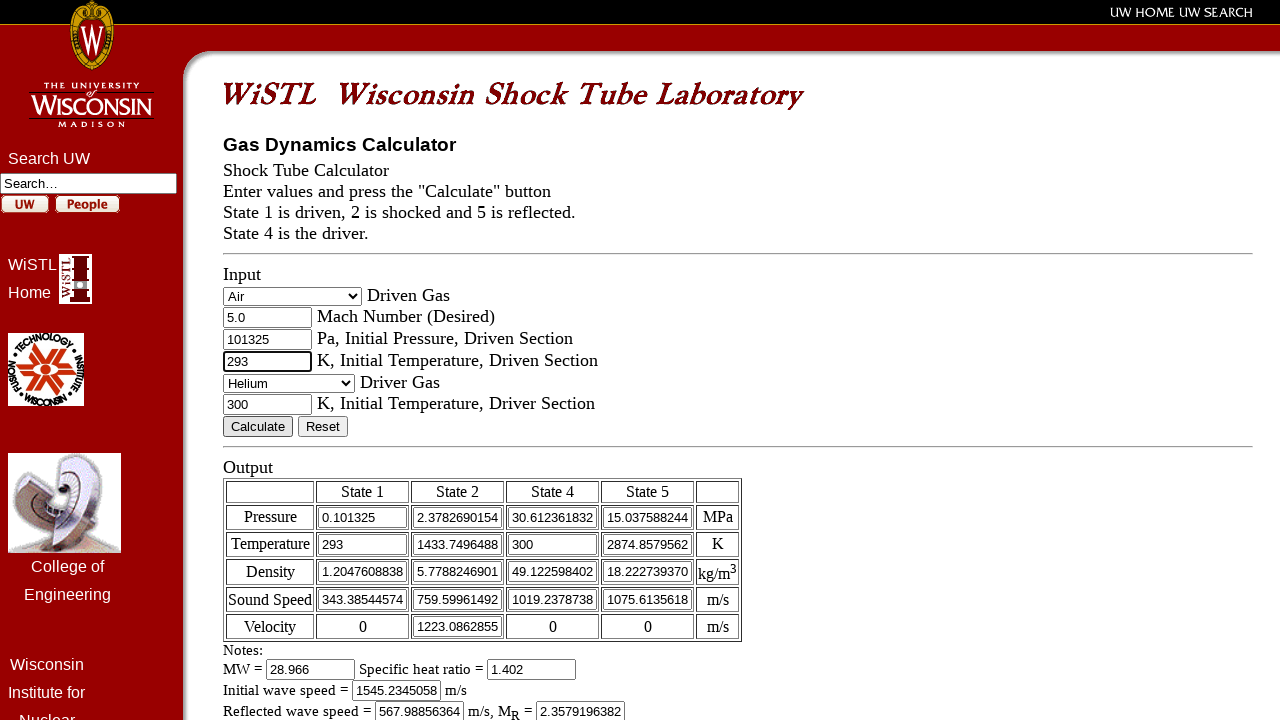

Clicked calculate button at (258, 426) on input[name='convert']
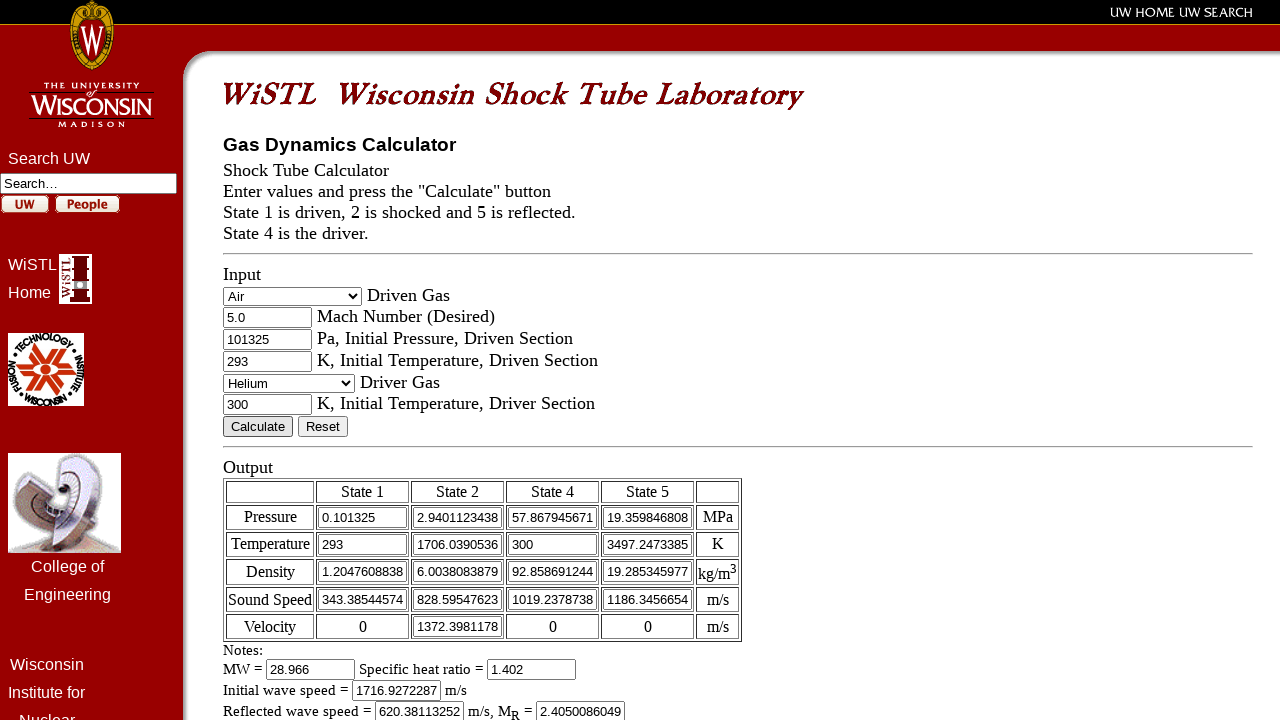

Waited 2000ms for calculation results
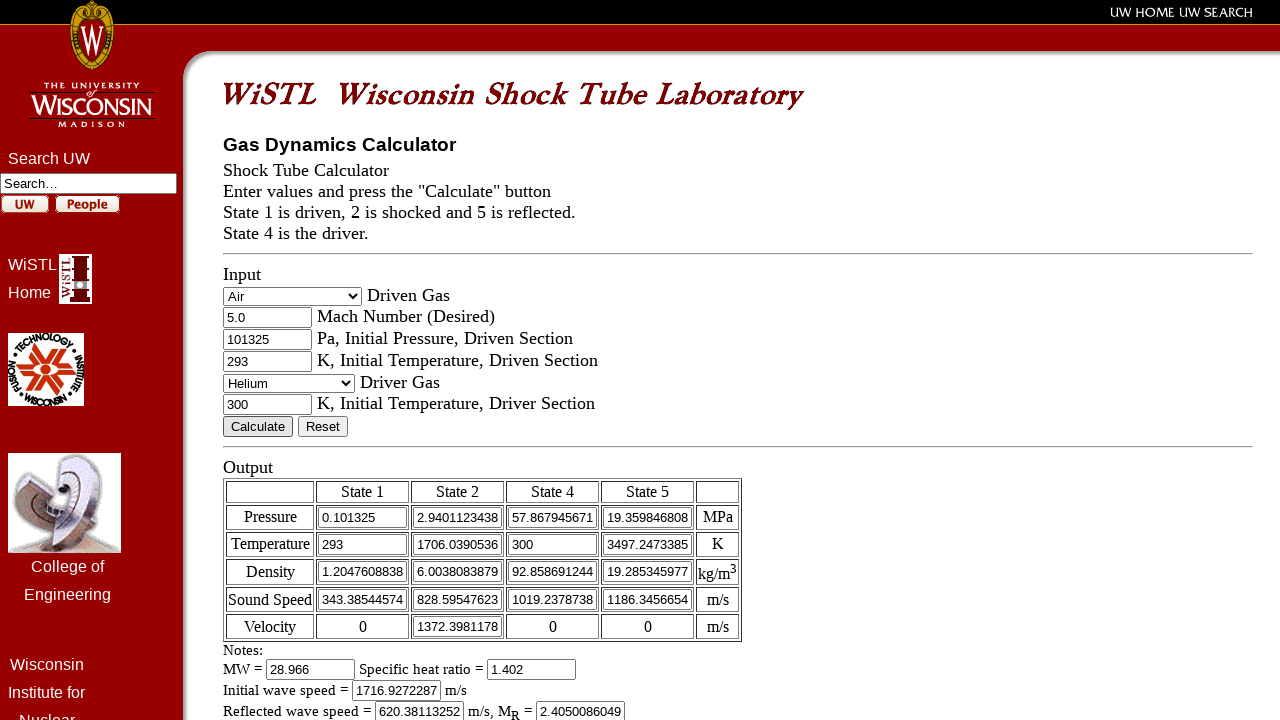

Shocked density field appeared
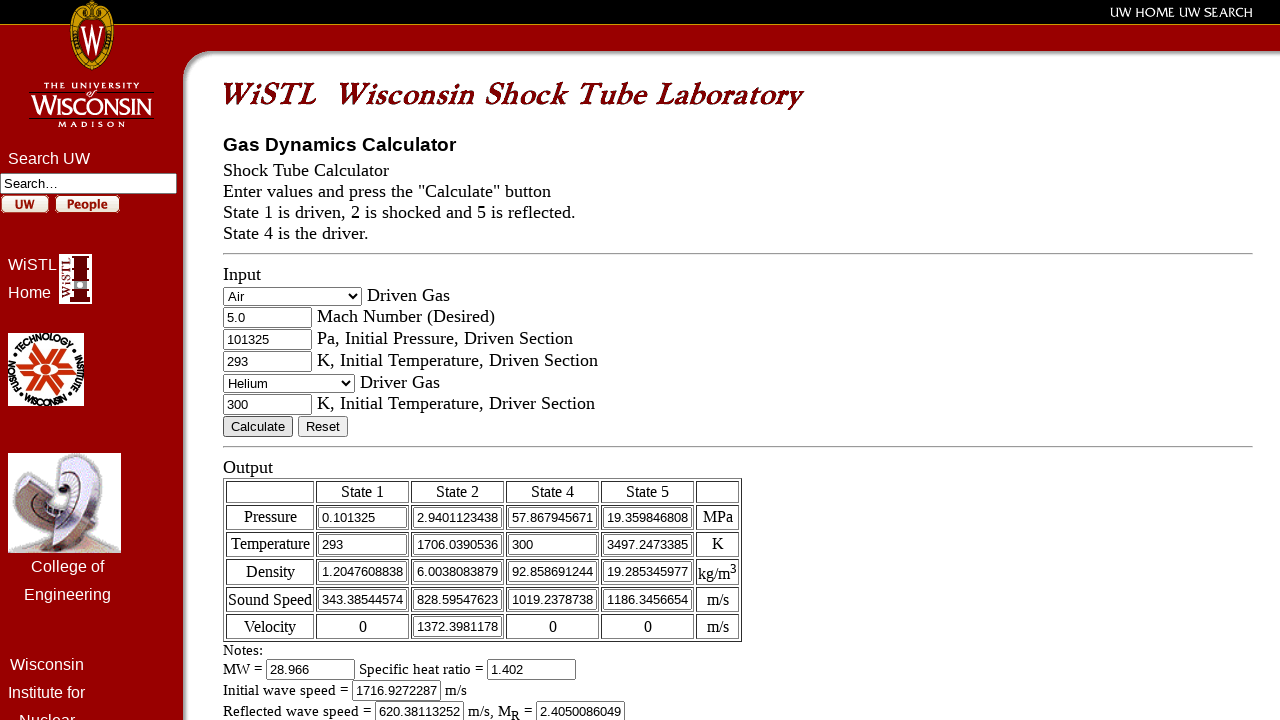

Shocked velocity field appeared
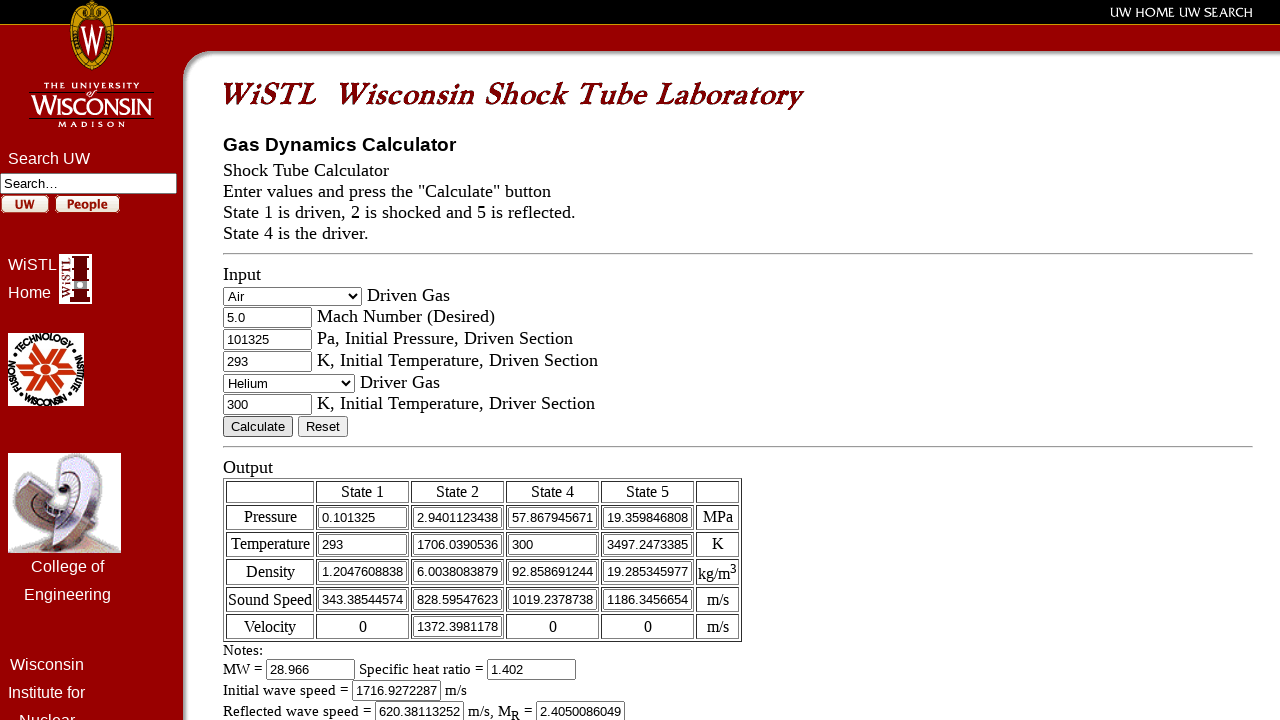

Selected 'Air' as driven gas on select[name='drivengas']
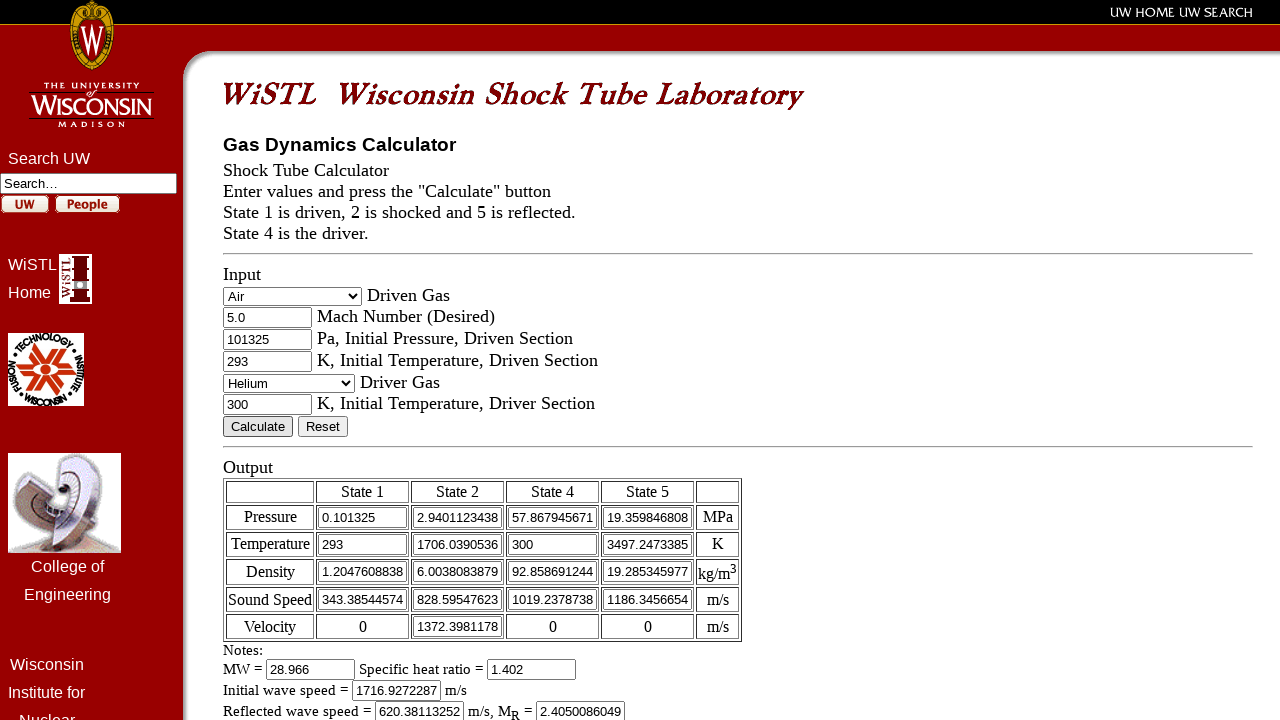

Entered Mach number 5.5 on input[name='mach']
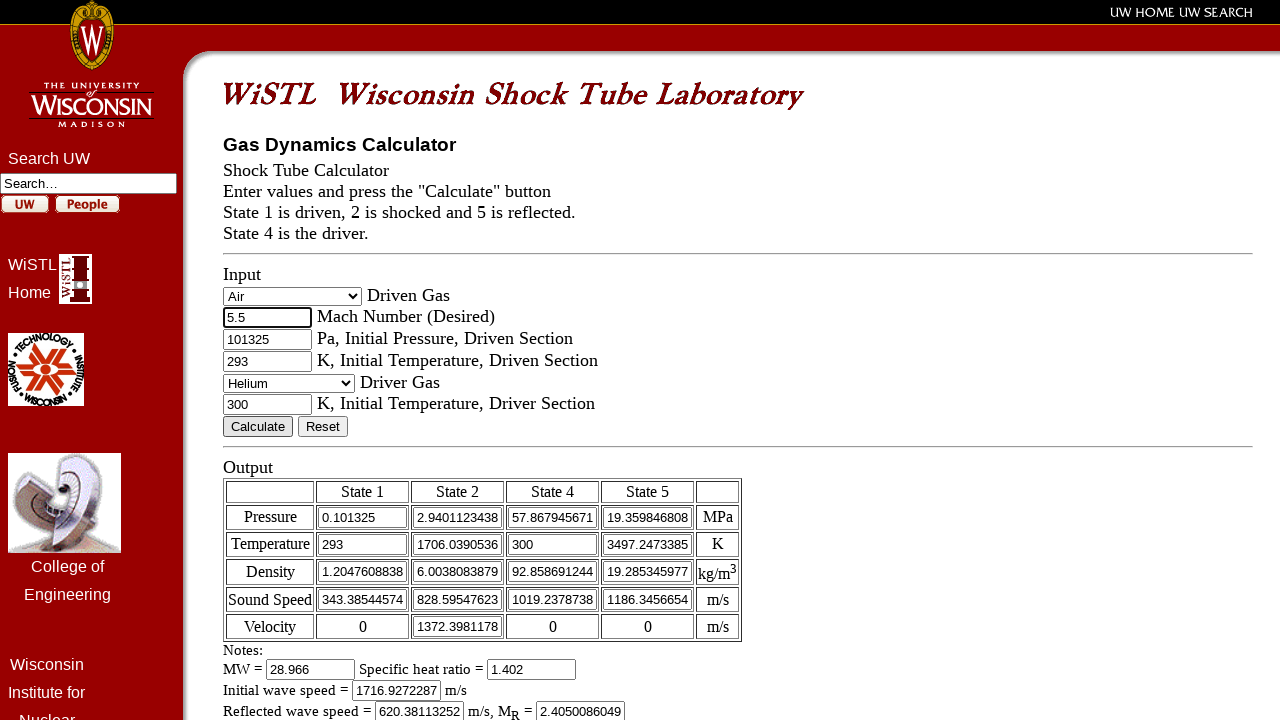

Entered initial pressure 101325 Pa on input[name='pinit']
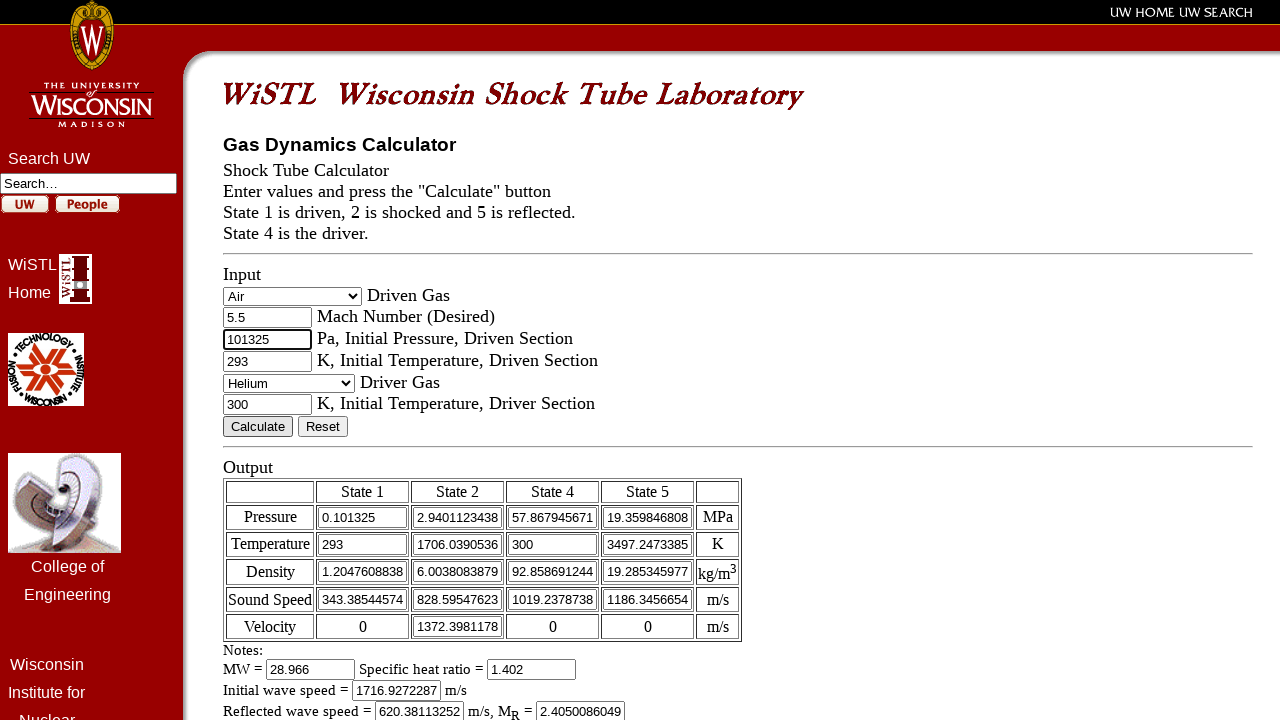

Entered initial temperature 293 K on input[name='tinit']
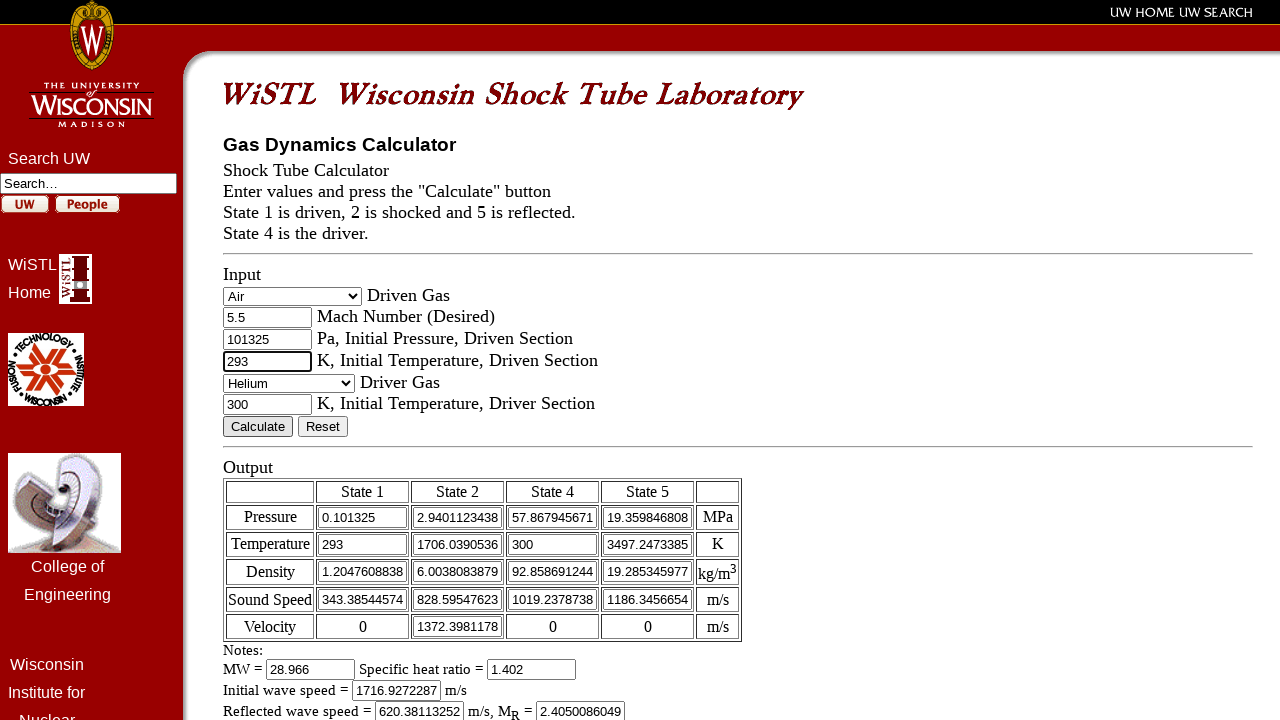

Clicked calculate button at (258, 426) on input[name='convert']
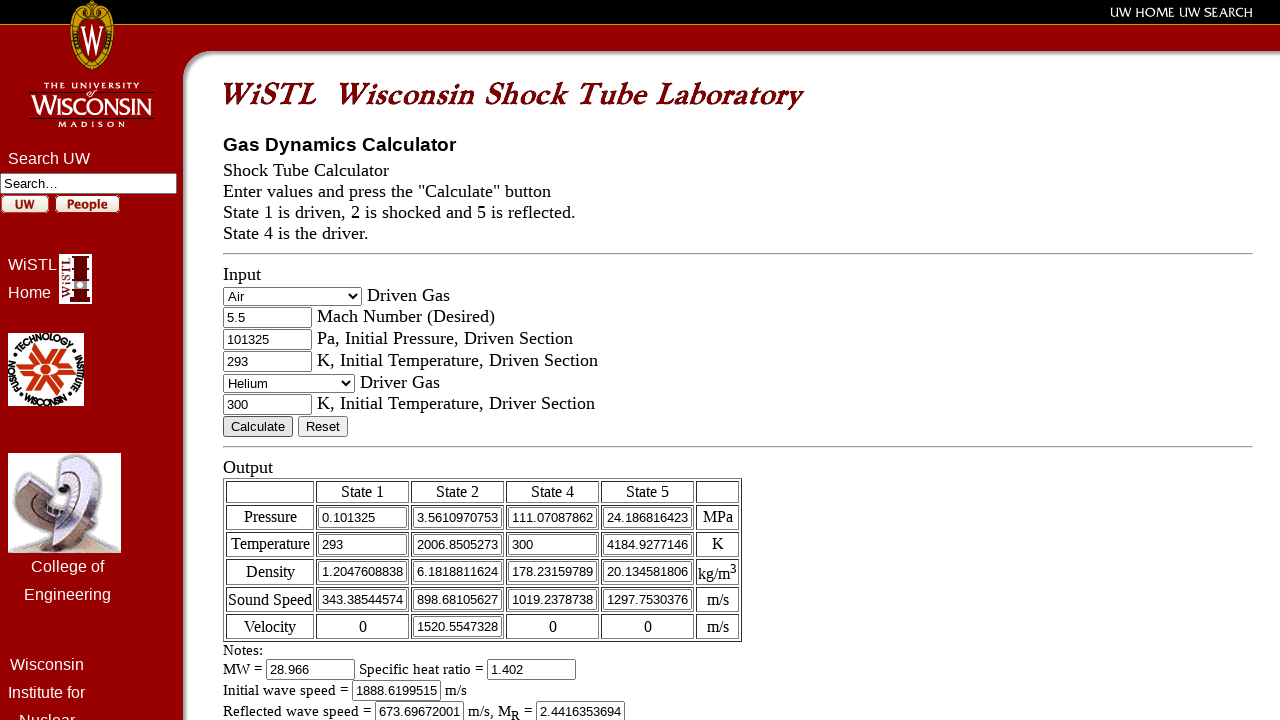

Waited 2000ms for calculation results
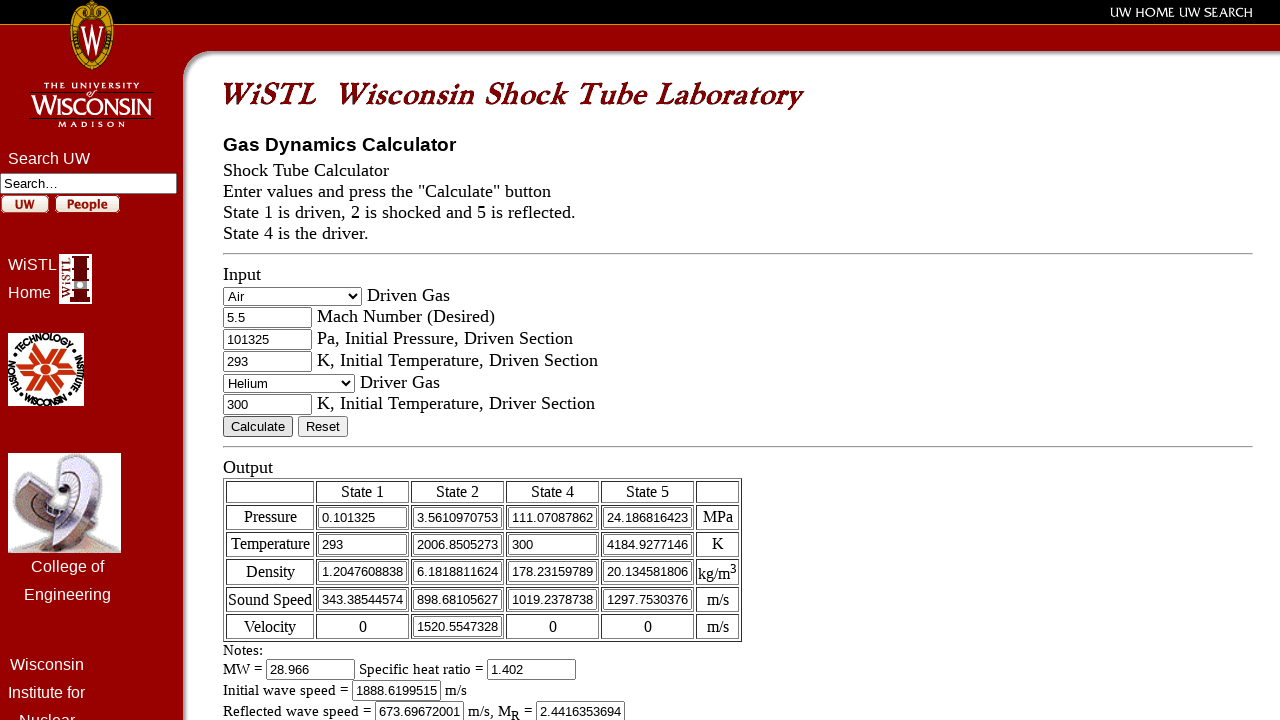

Shocked density field appeared
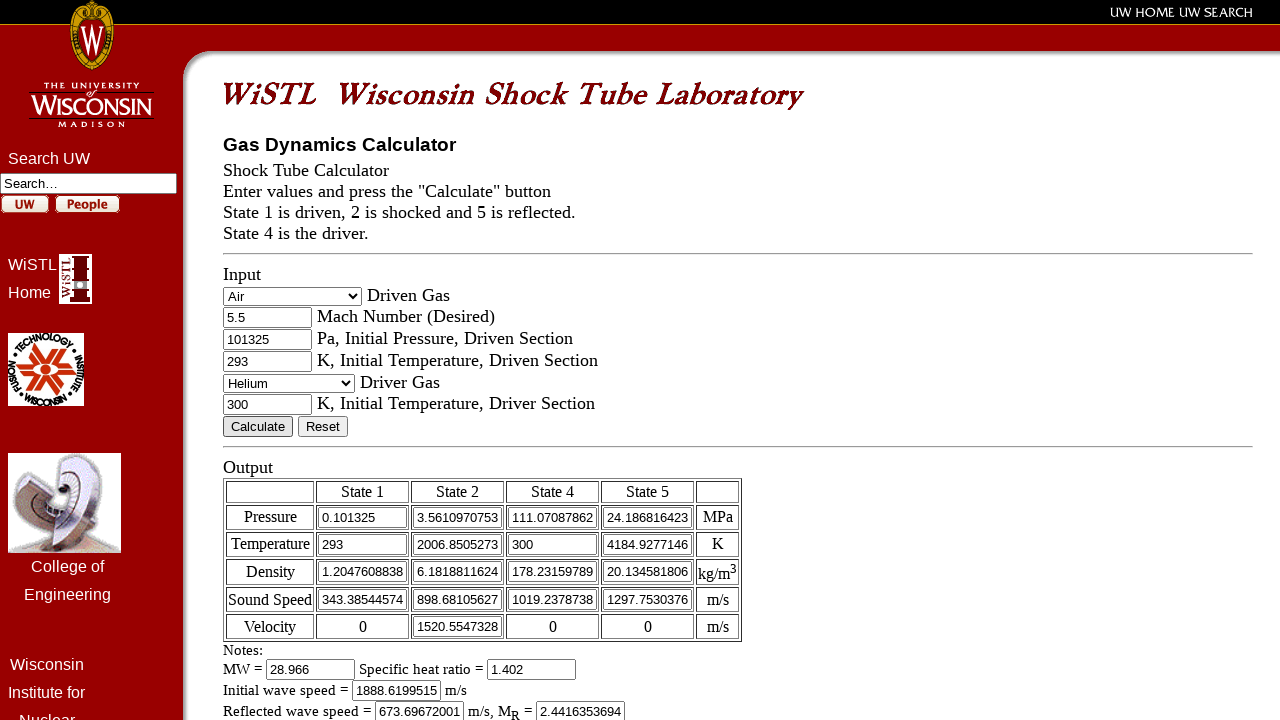

Shocked velocity field appeared
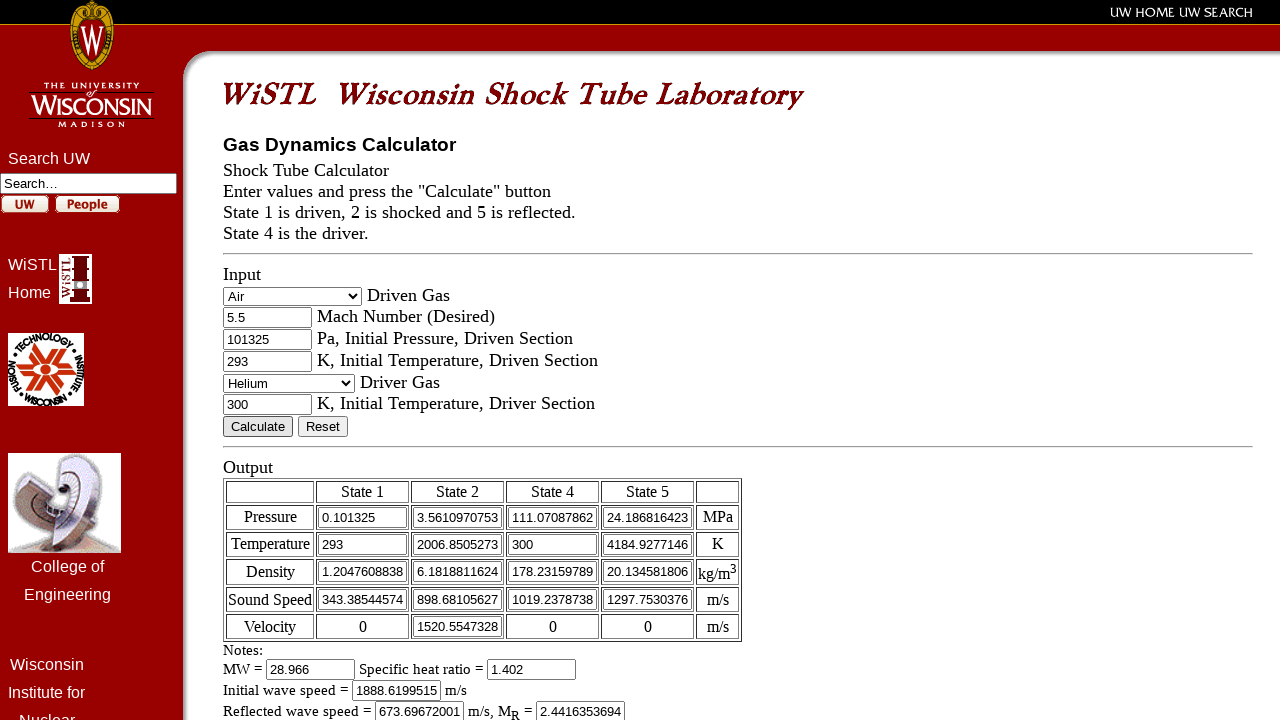

Selected 'Air' as driven gas on select[name='drivengas']
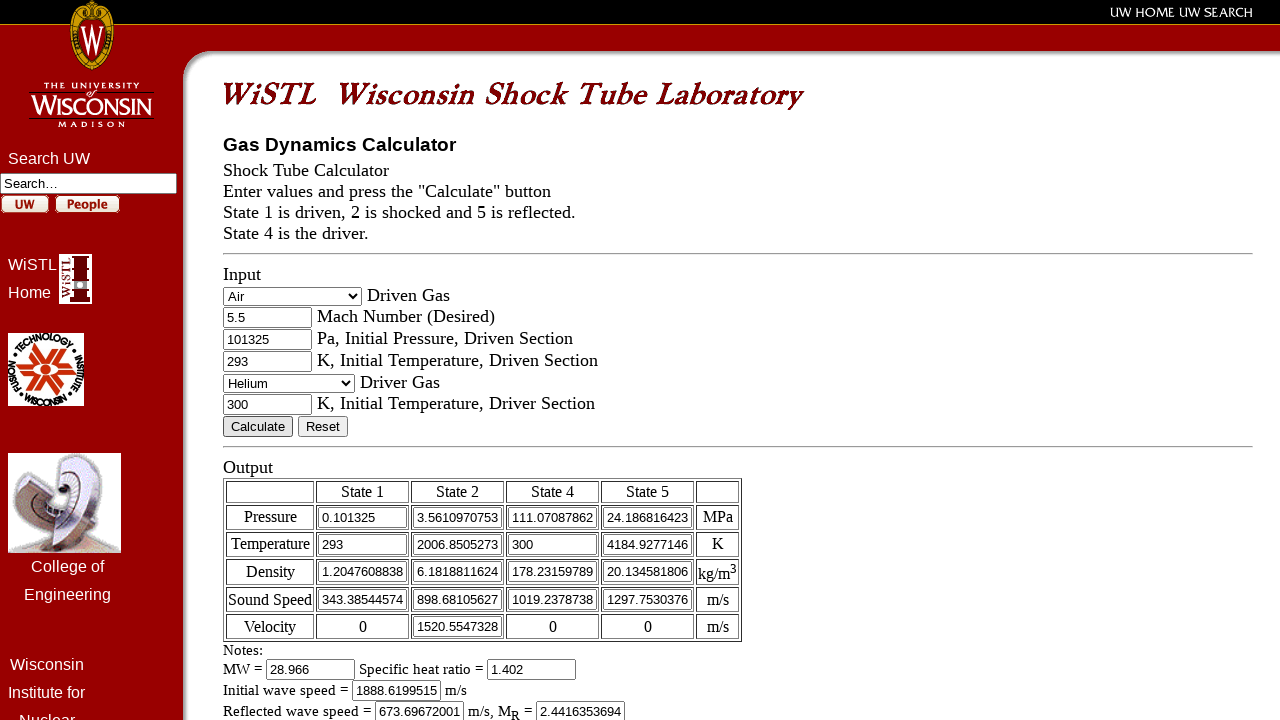

Entered Mach number 6.0 on input[name='mach']
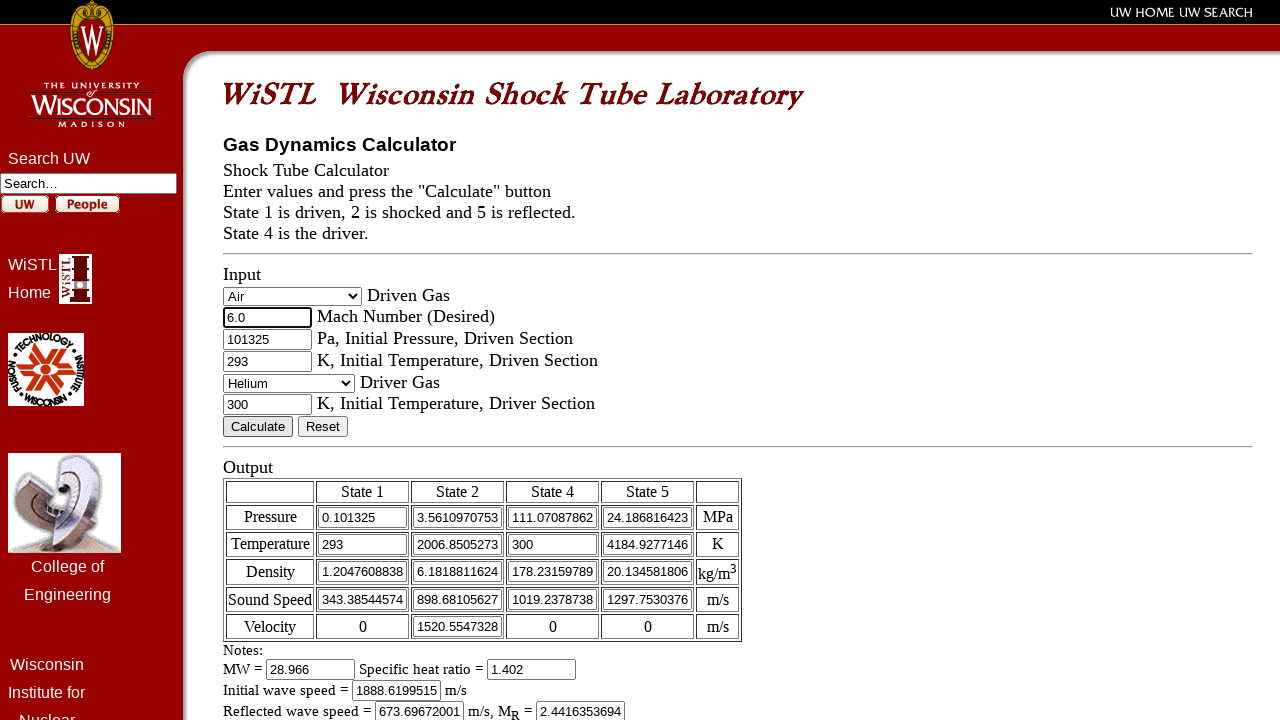

Entered initial pressure 101325 Pa on input[name='pinit']
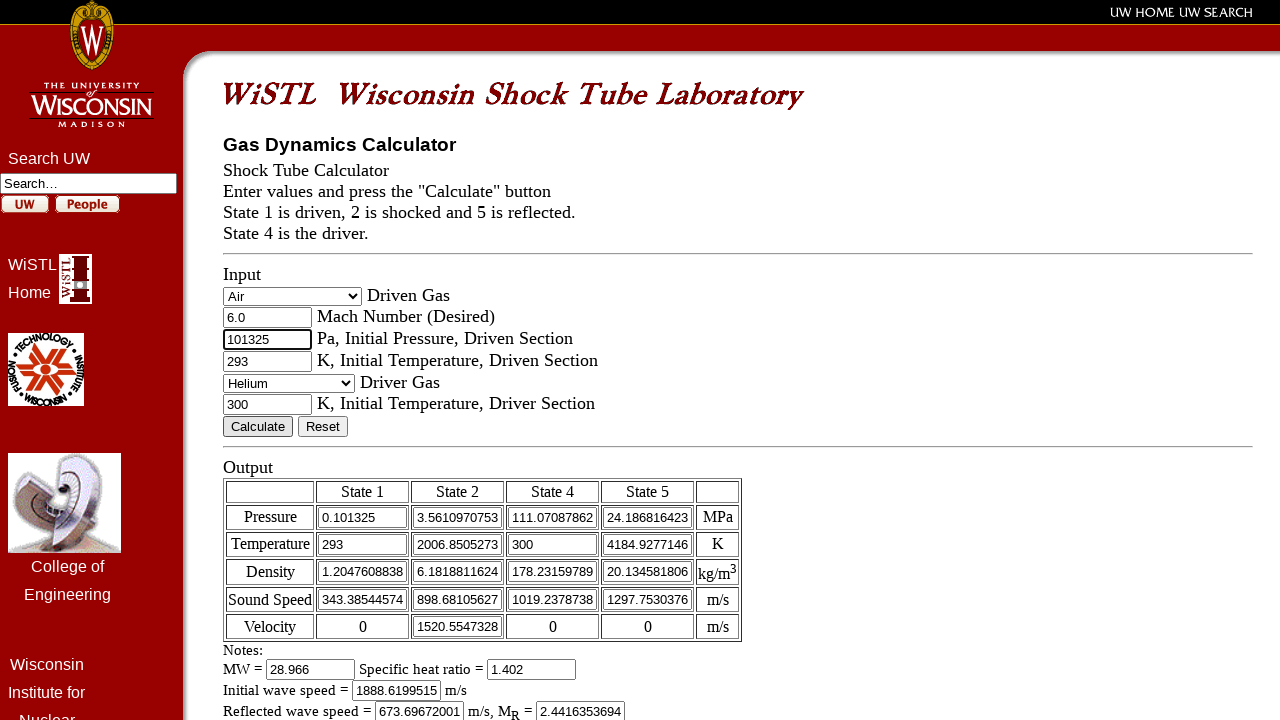

Entered initial temperature 293 K on input[name='tinit']
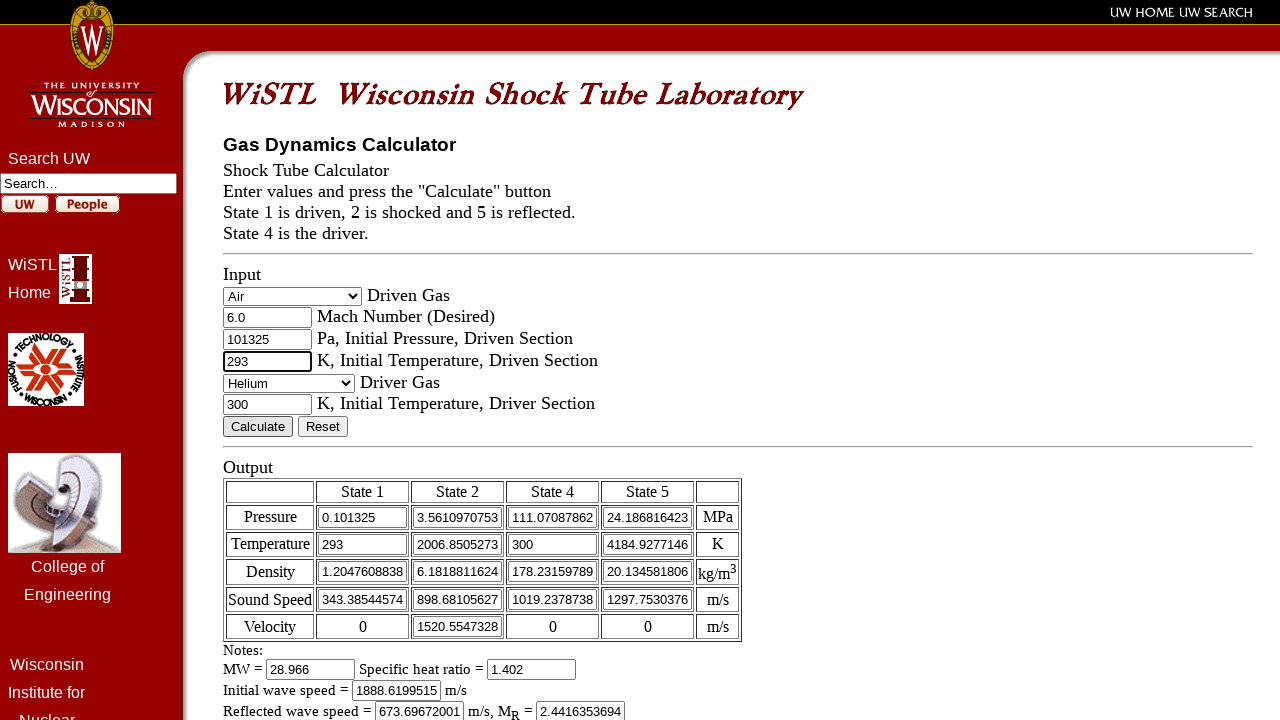

Clicked calculate button at (258, 426) on input[name='convert']
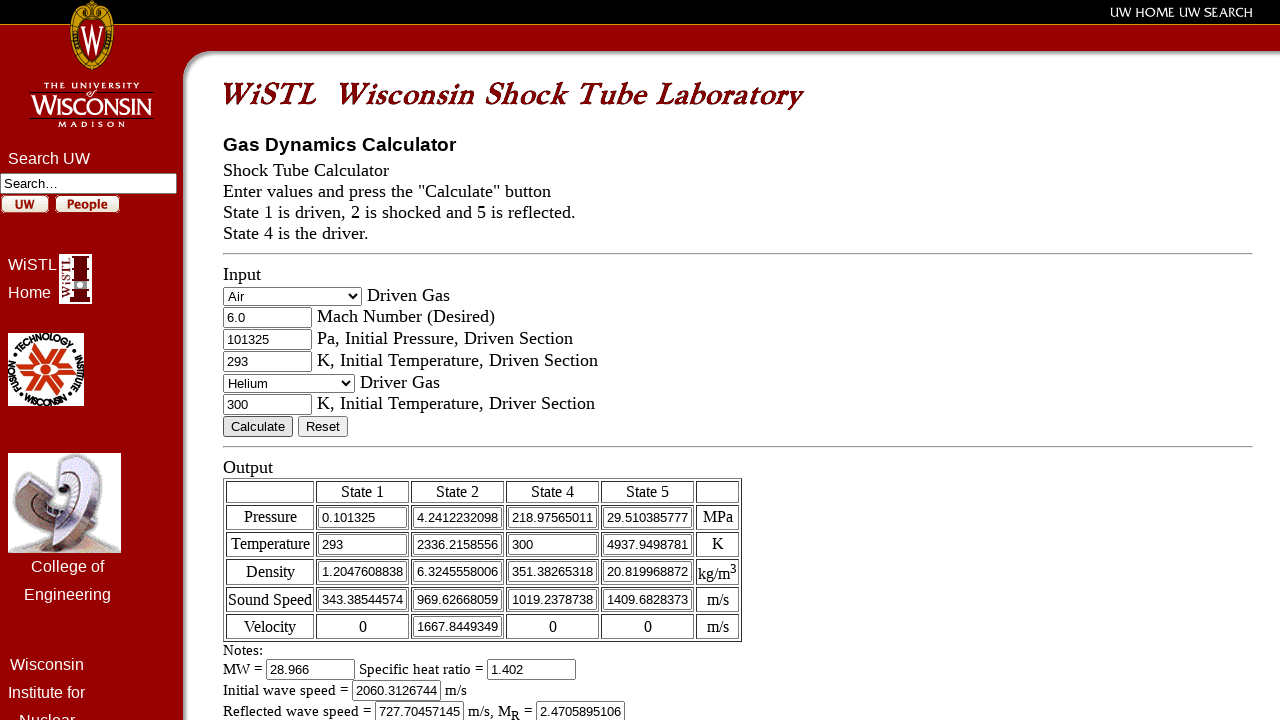

Waited 2000ms for calculation results
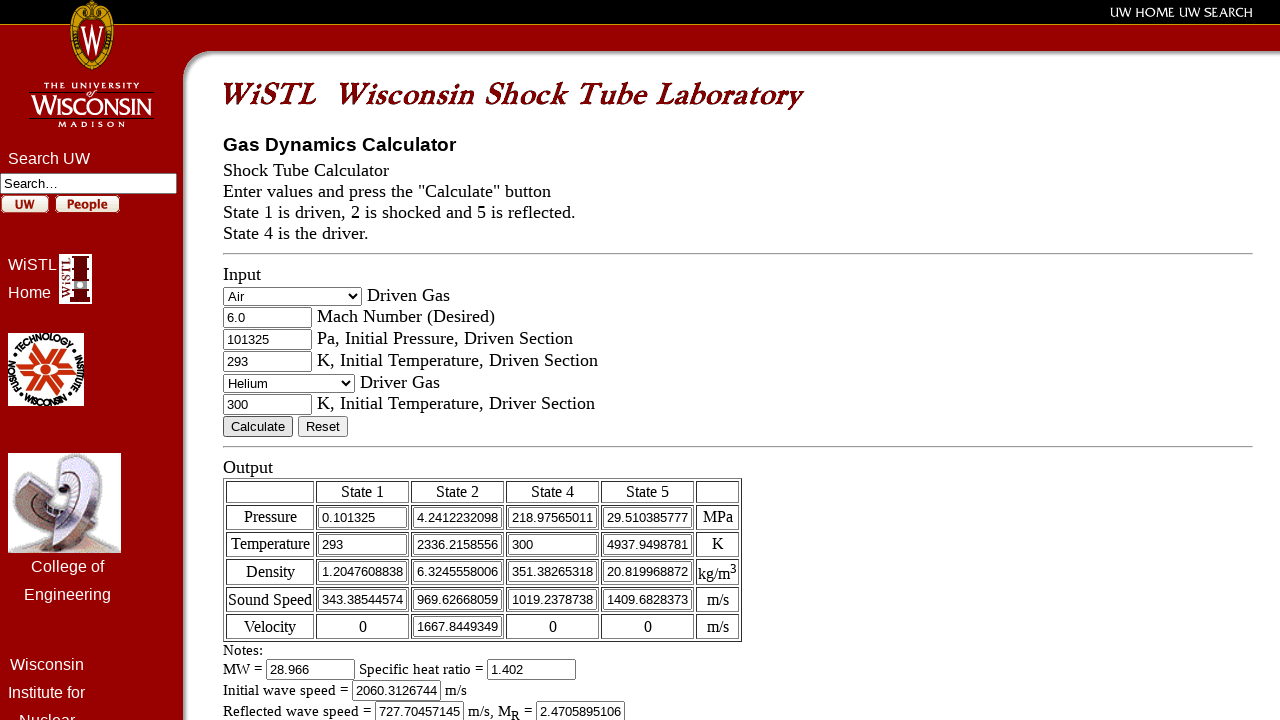

Shocked density field appeared
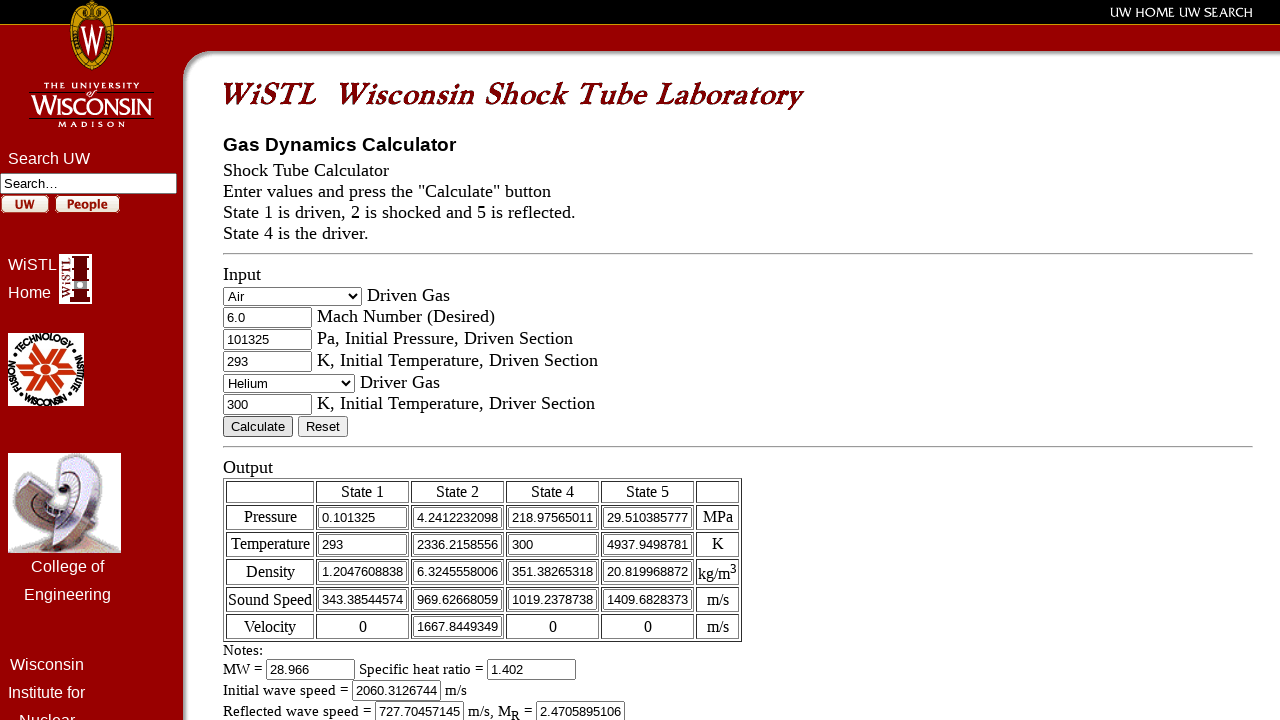

Shocked velocity field appeared
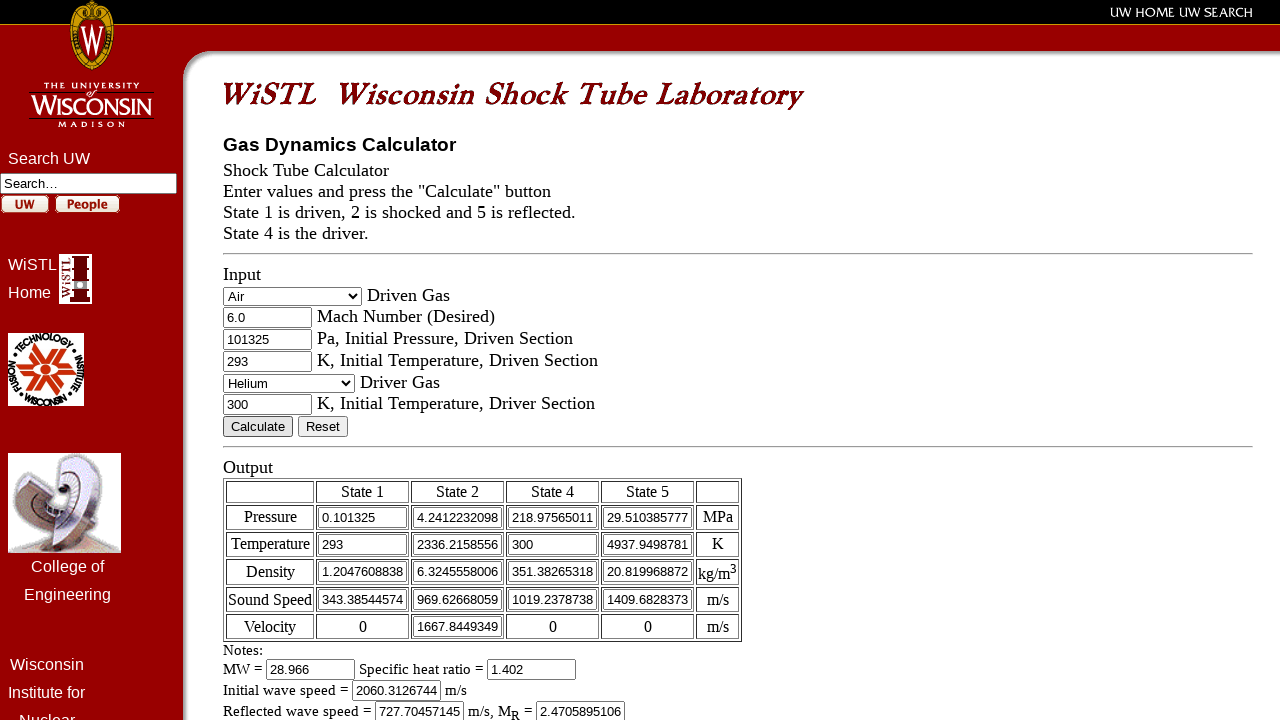

Selected 'Air' as driven gas on select[name='drivengas']
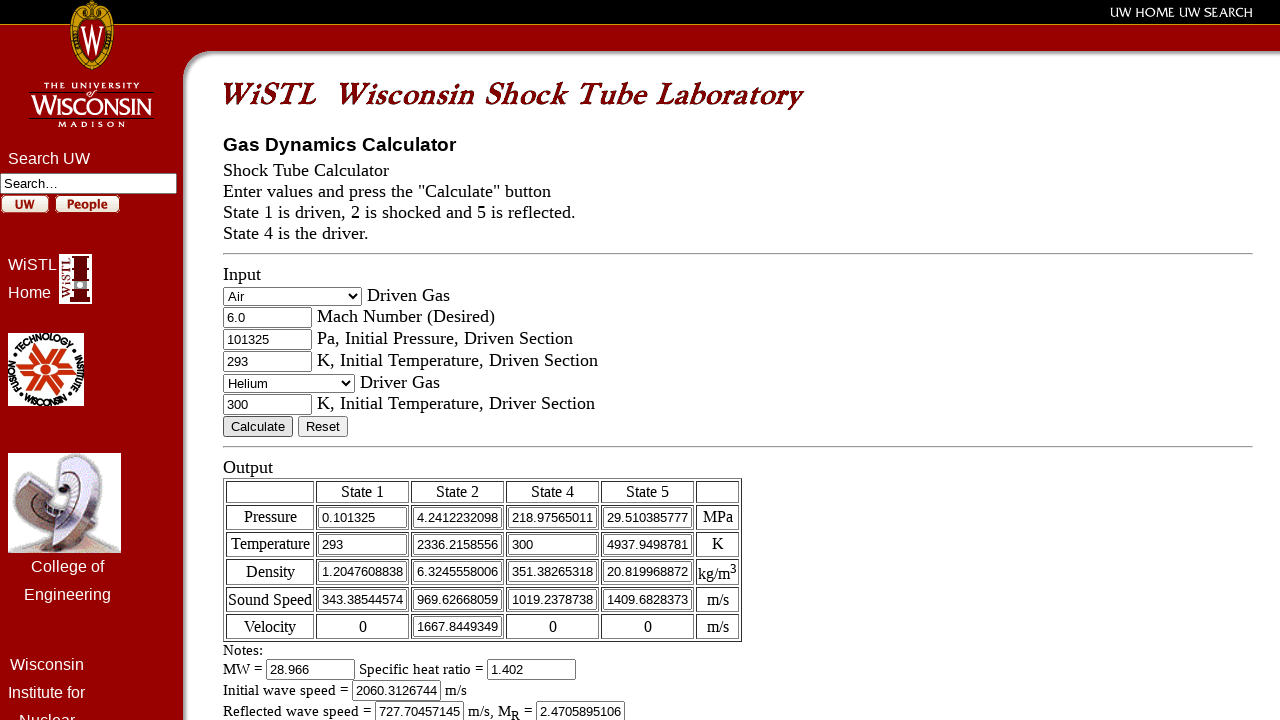

Entered Mach number 6.5 on input[name='mach']
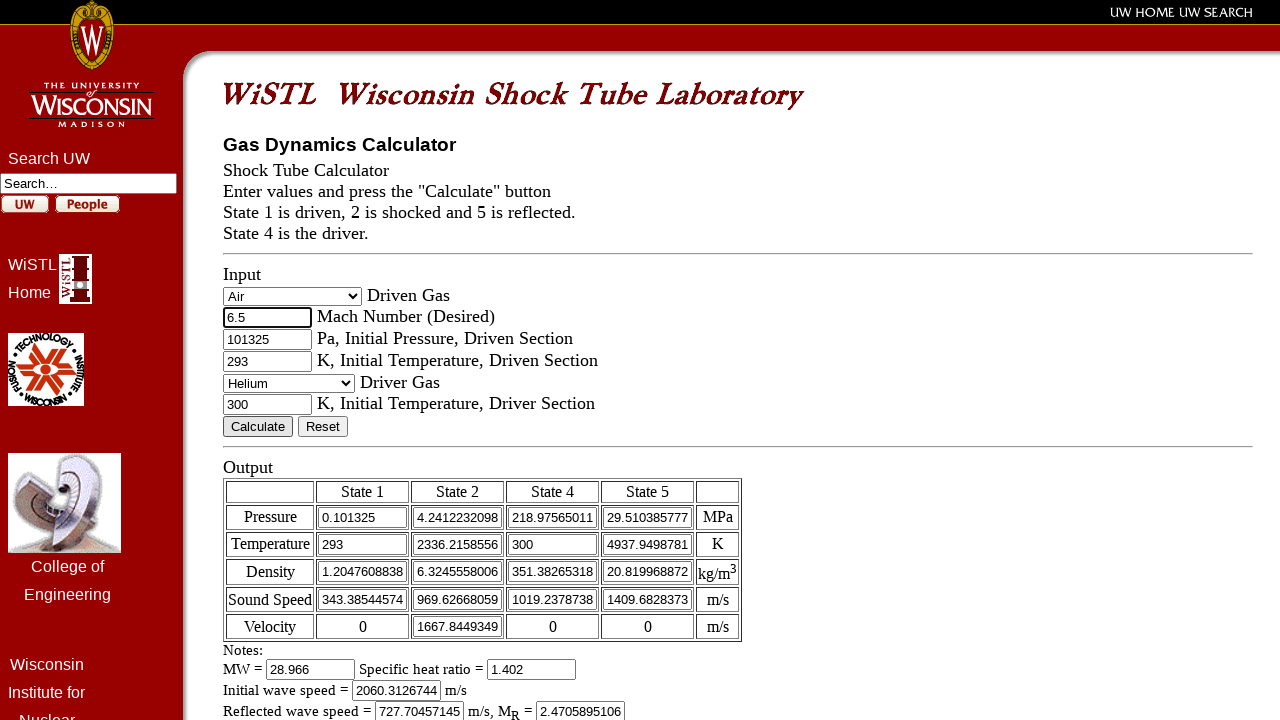

Entered initial pressure 101325 Pa on input[name='pinit']
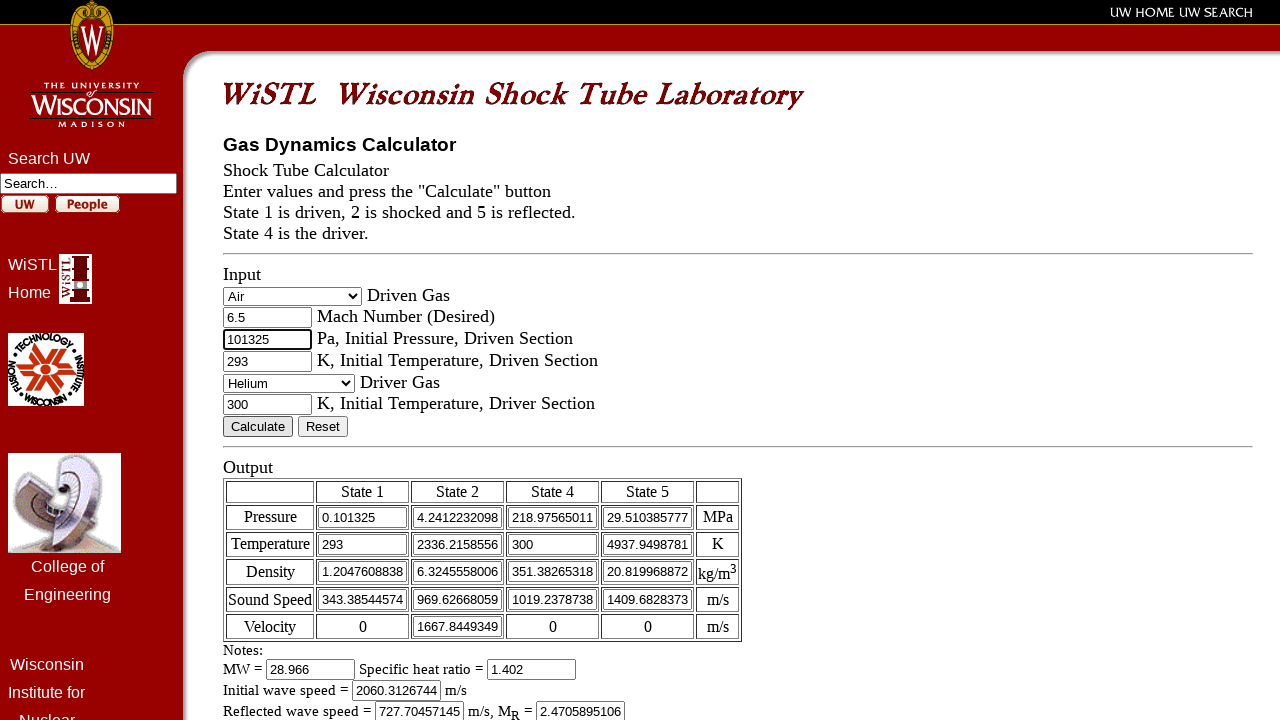

Entered initial temperature 293 K on input[name='tinit']
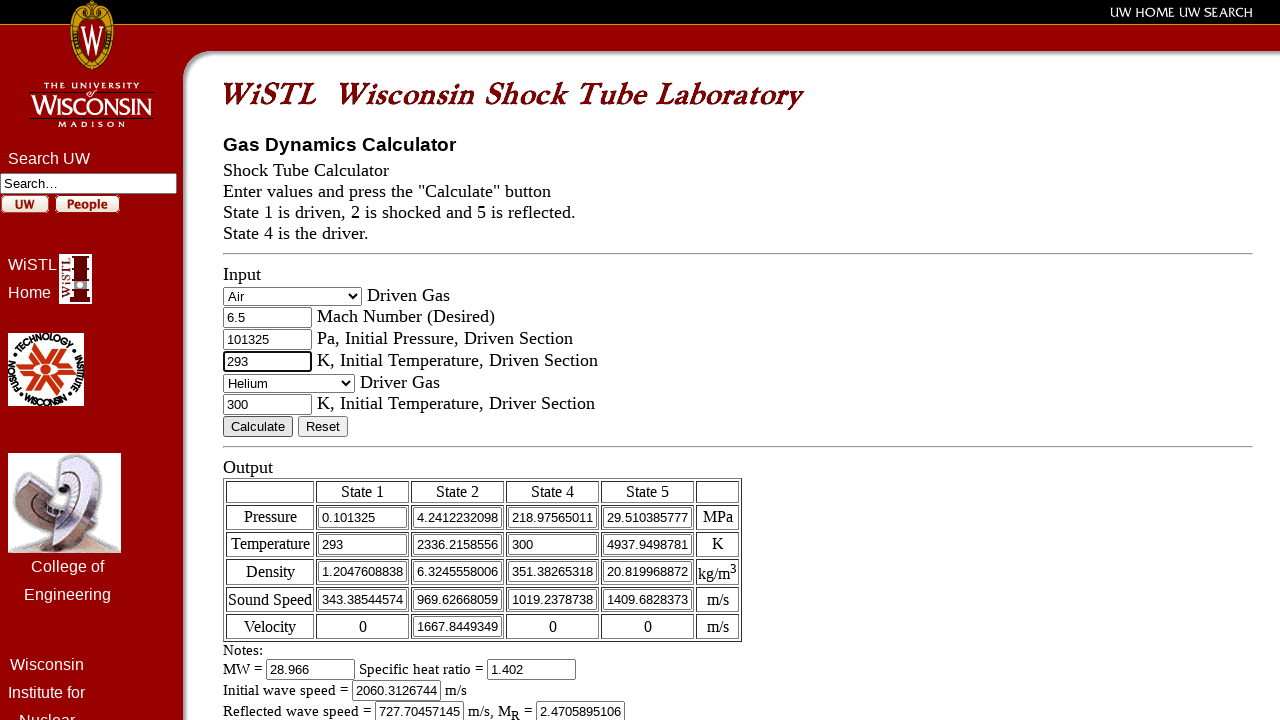

Clicked calculate button at (258, 426) on input[name='convert']
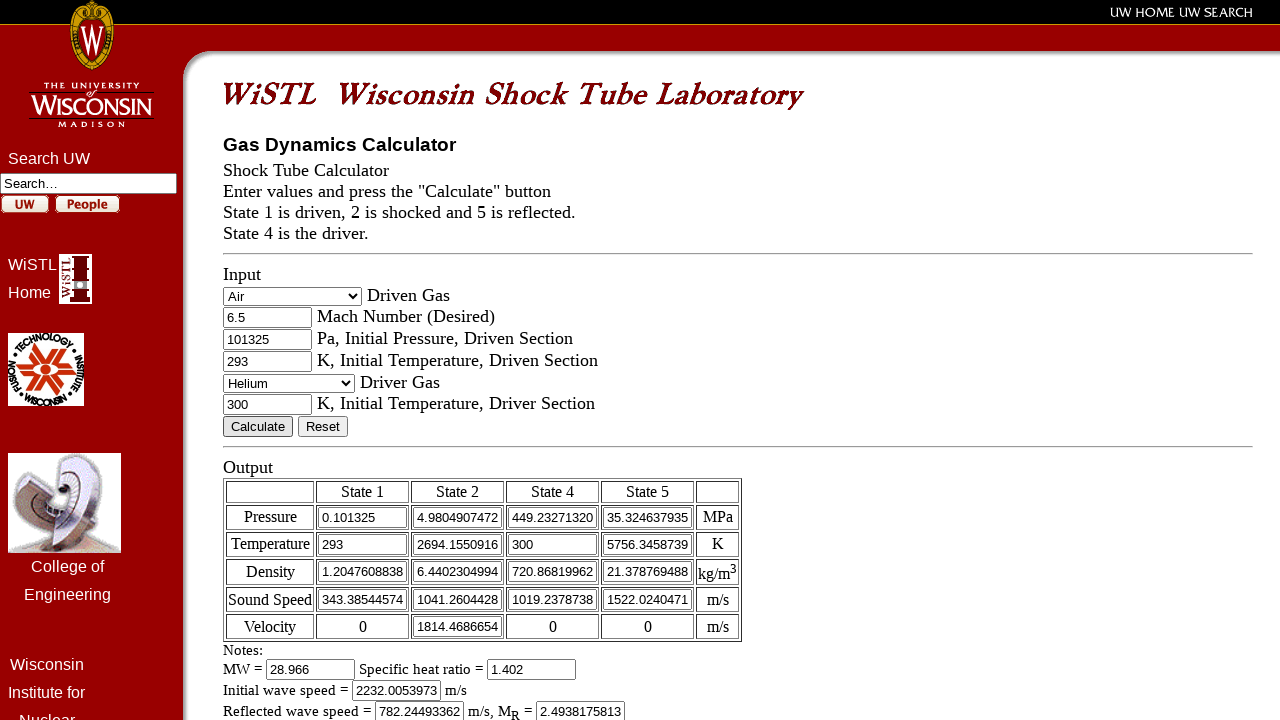

Waited 2000ms for calculation results
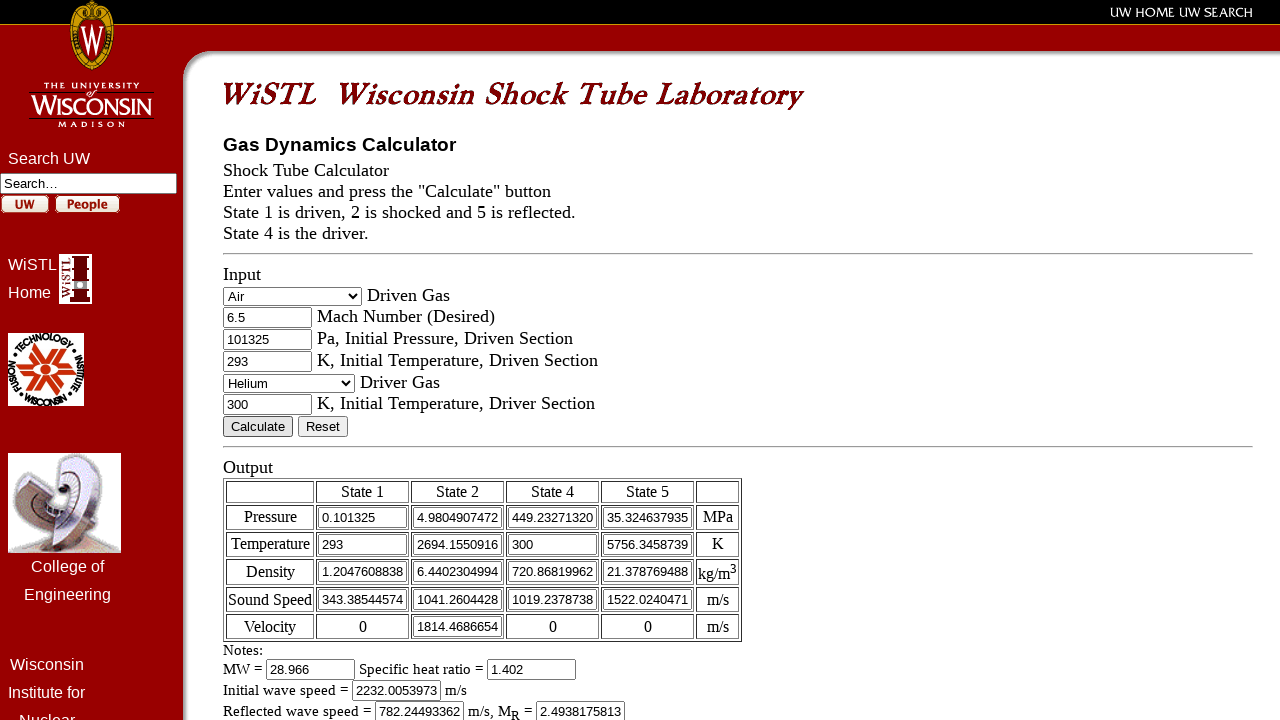

Shocked density field appeared
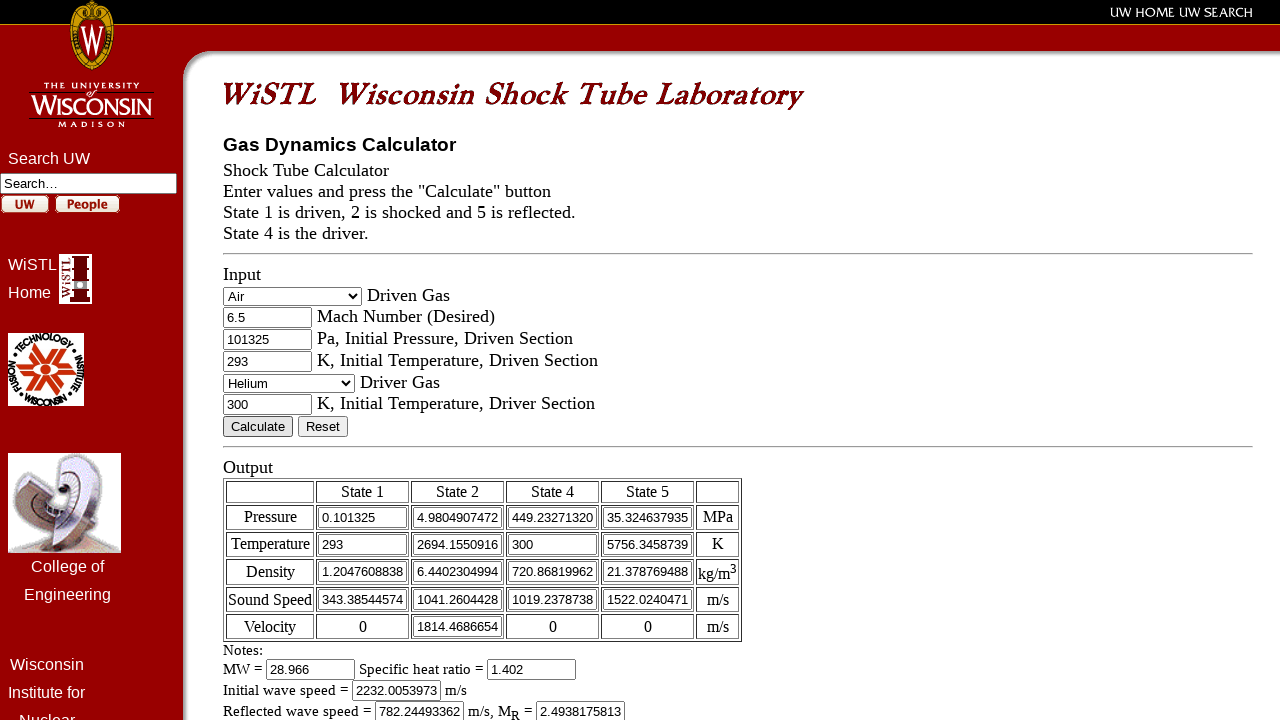

Shocked velocity field appeared
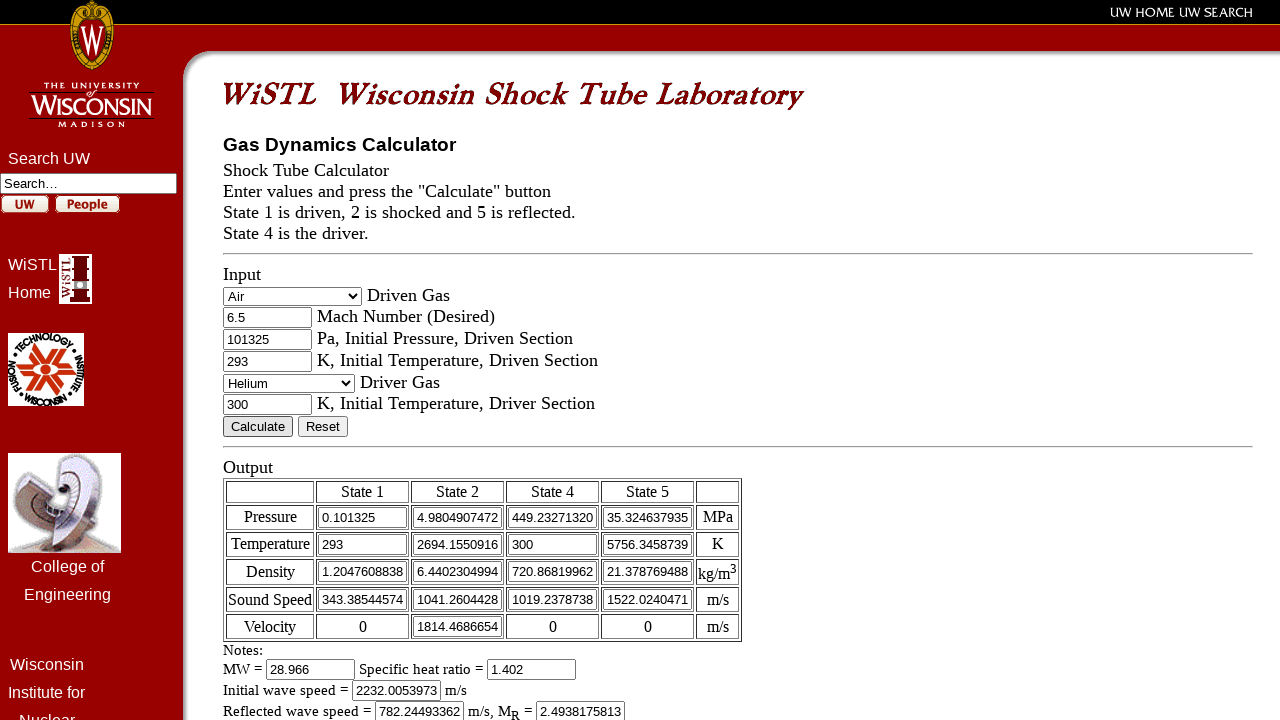

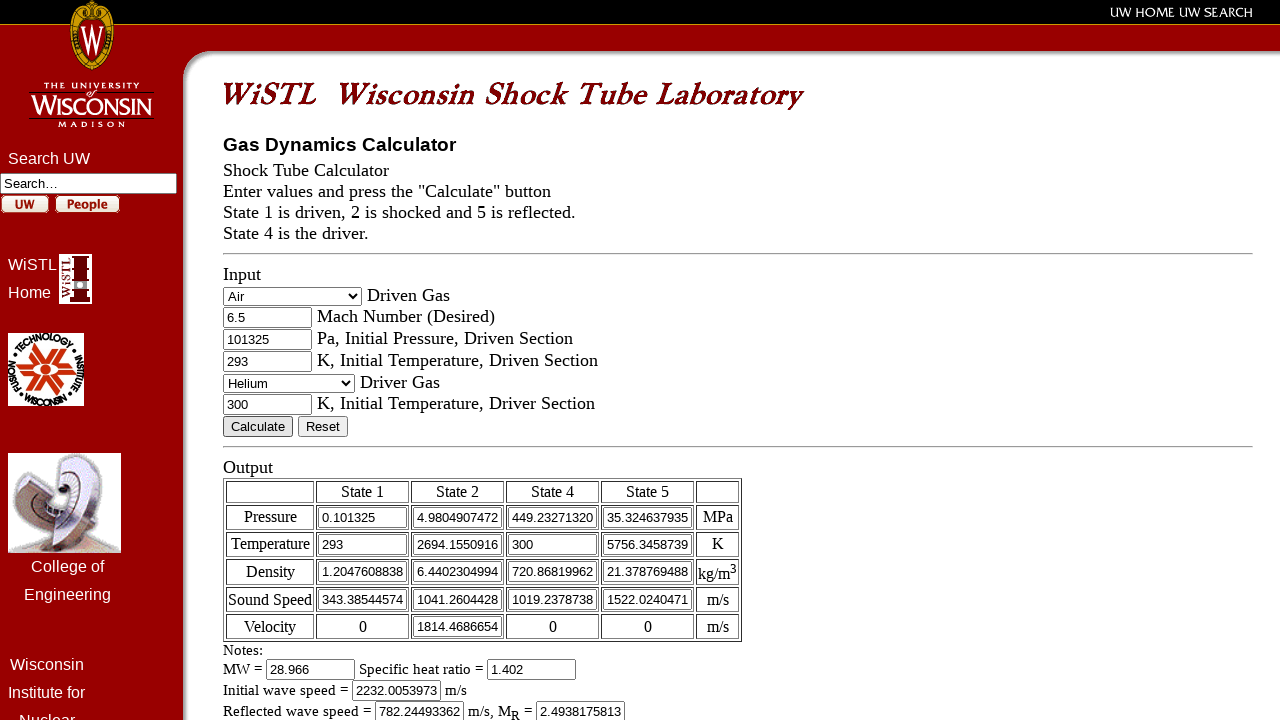